Tests selecting all checkboxes on the form by iterating through and clicking each checkbox element

Starting URL: https://automationfc.github.io/multiple-fields/

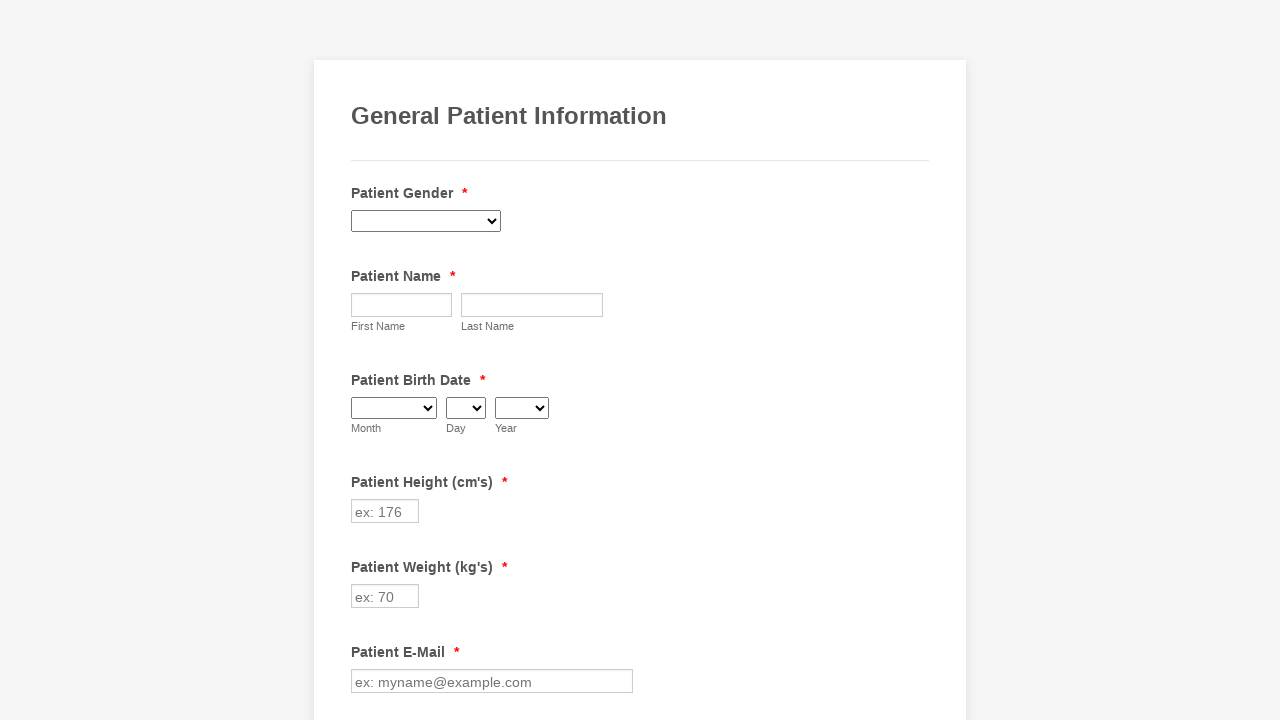

Located all checkbox elements on the form
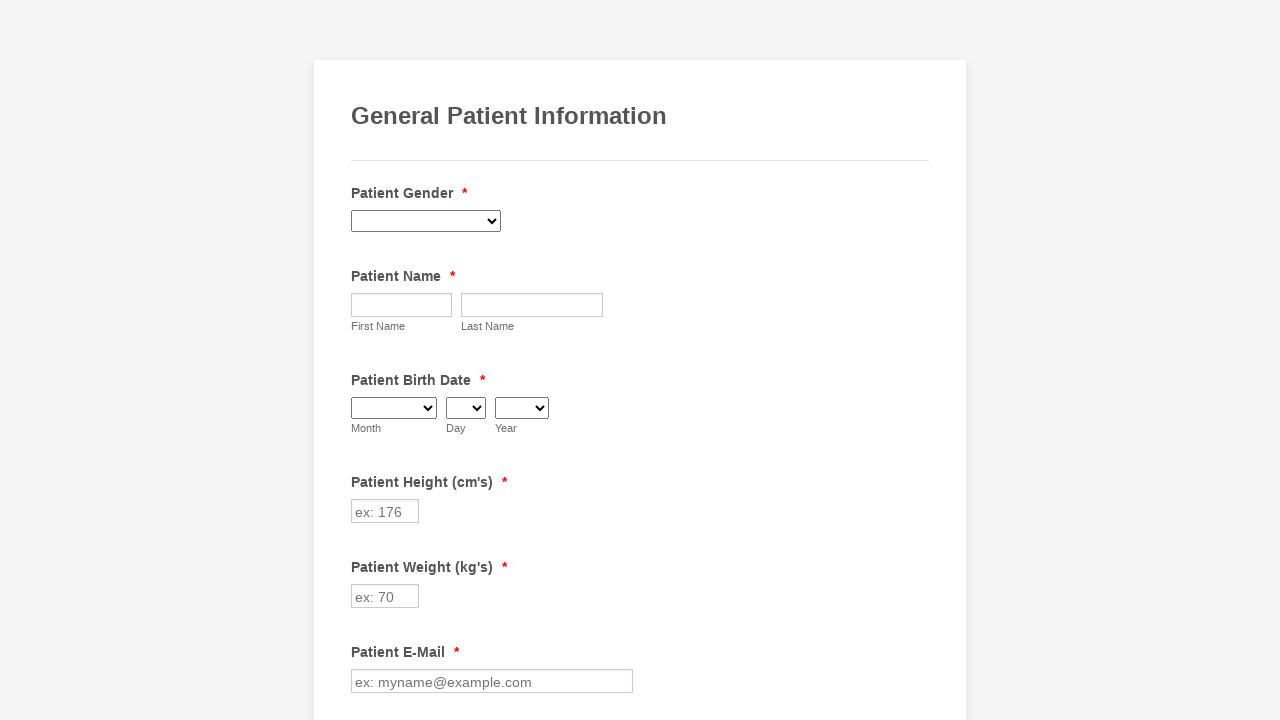

Clicked a checkbox element at (362, 360) on input.form-checkbox >> nth=0
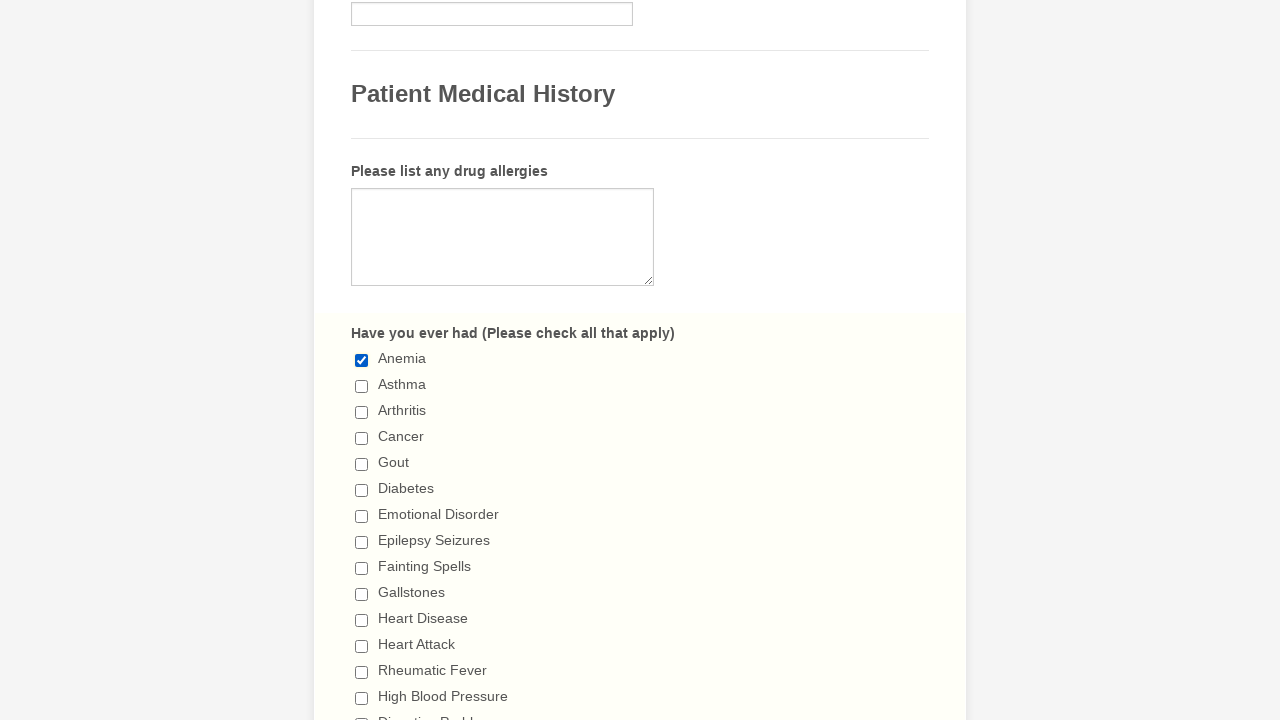

Waited 1000ms after checkbox click
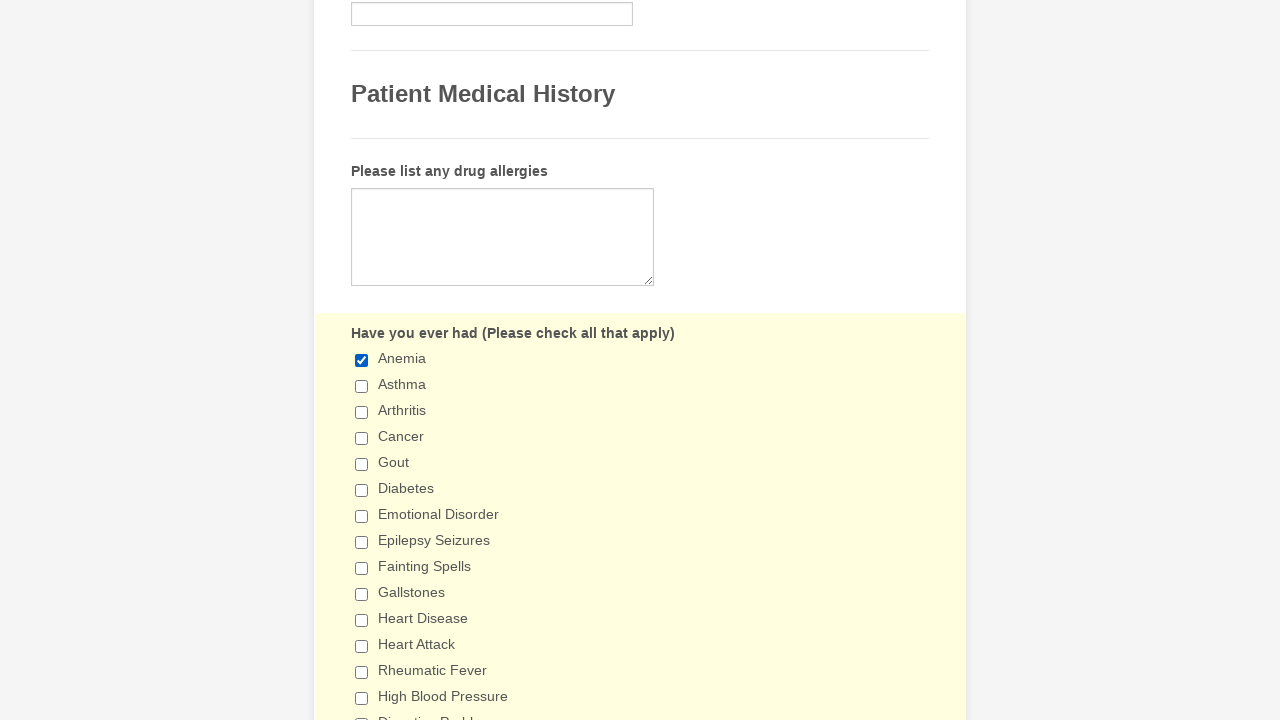

Clicked a checkbox element at (362, 386) on input.form-checkbox >> nth=1
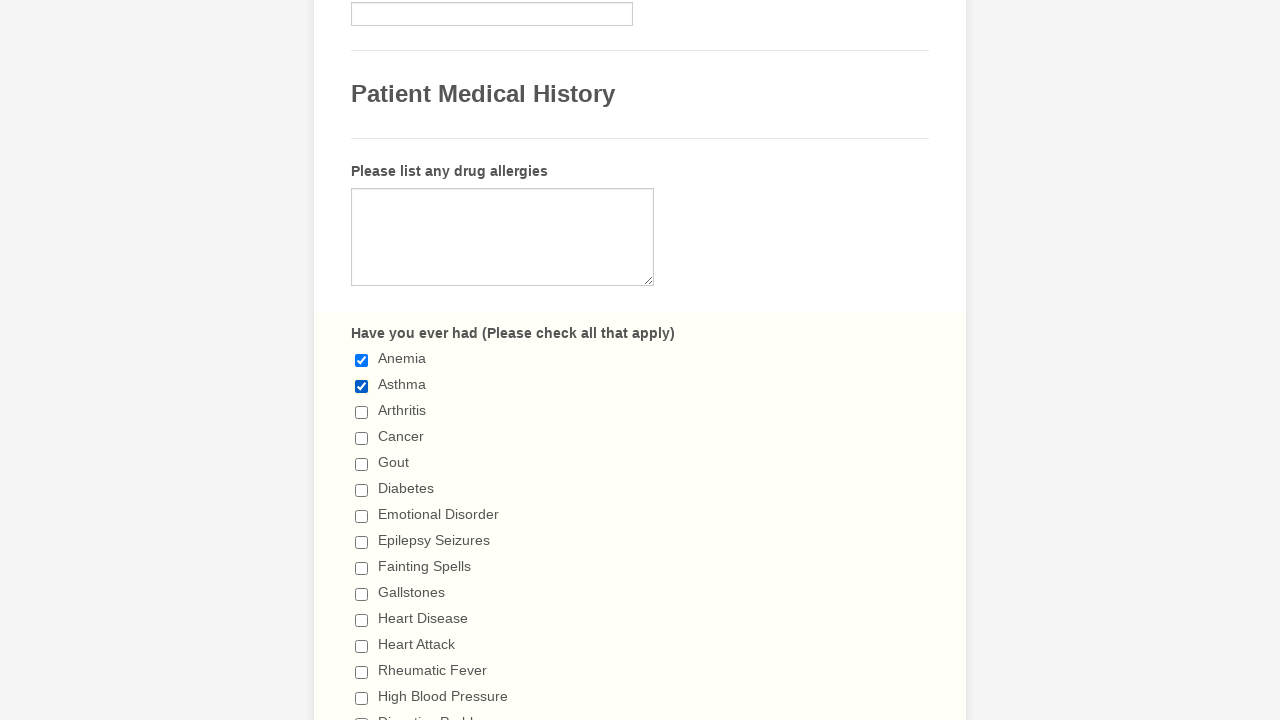

Waited 1000ms after checkbox click
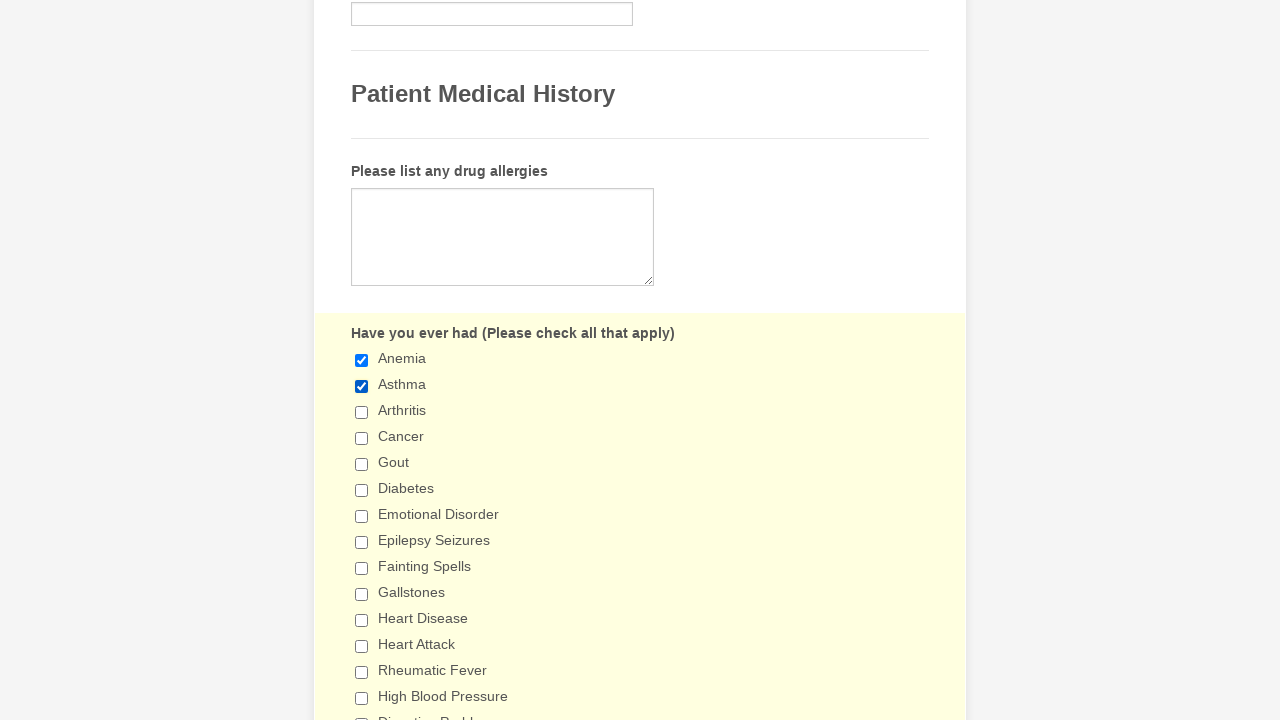

Clicked a checkbox element at (362, 412) on input.form-checkbox >> nth=2
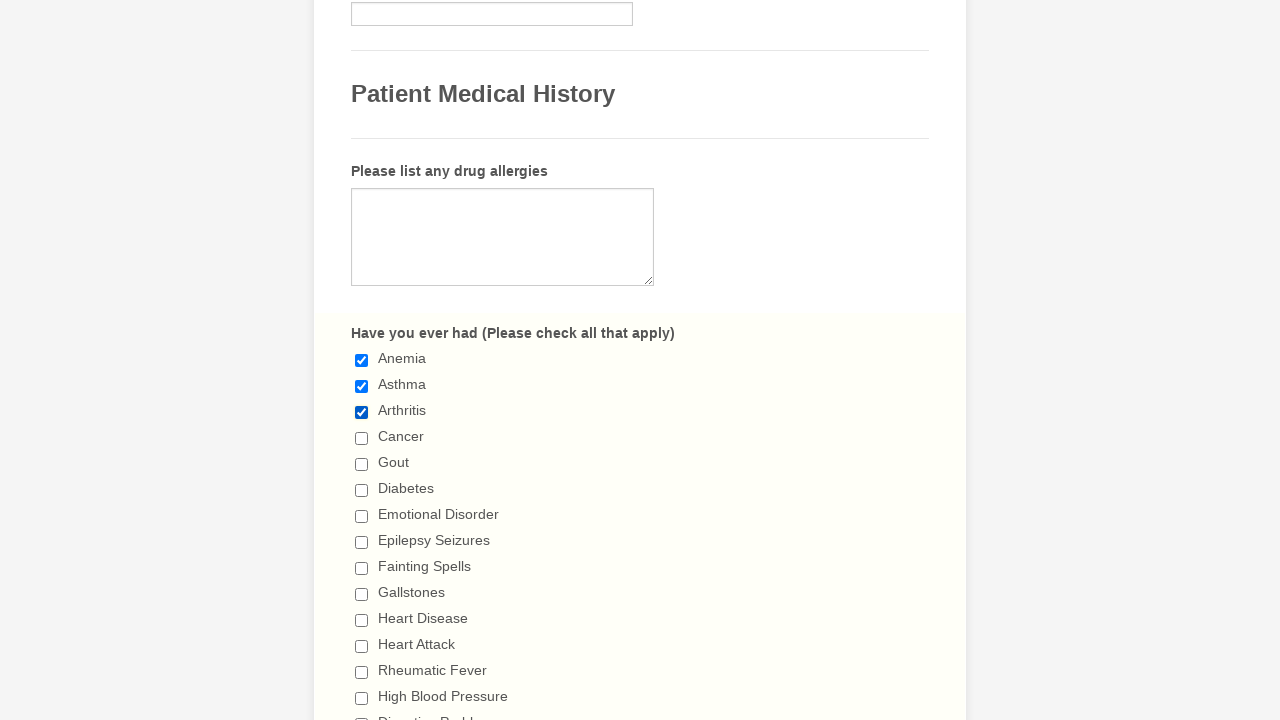

Waited 1000ms after checkbox click
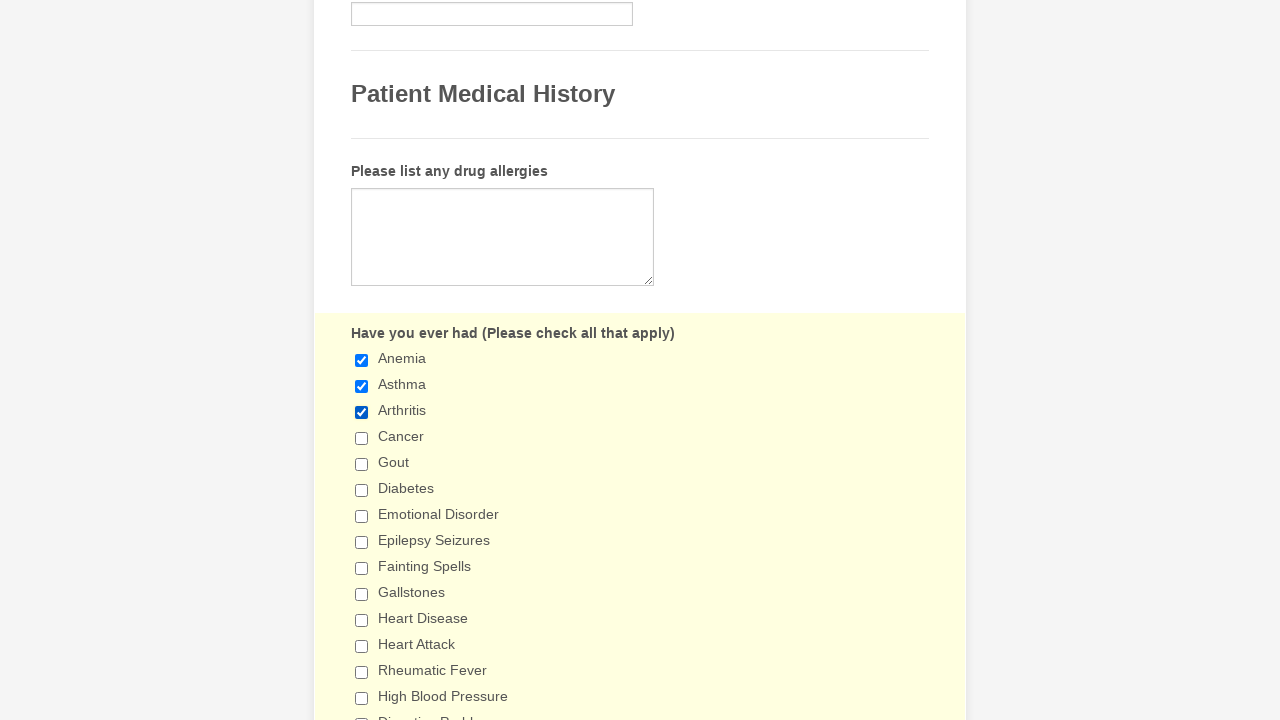

Clicked a checkbox element at (362, 438) on input.form-checkbox >> nth=3
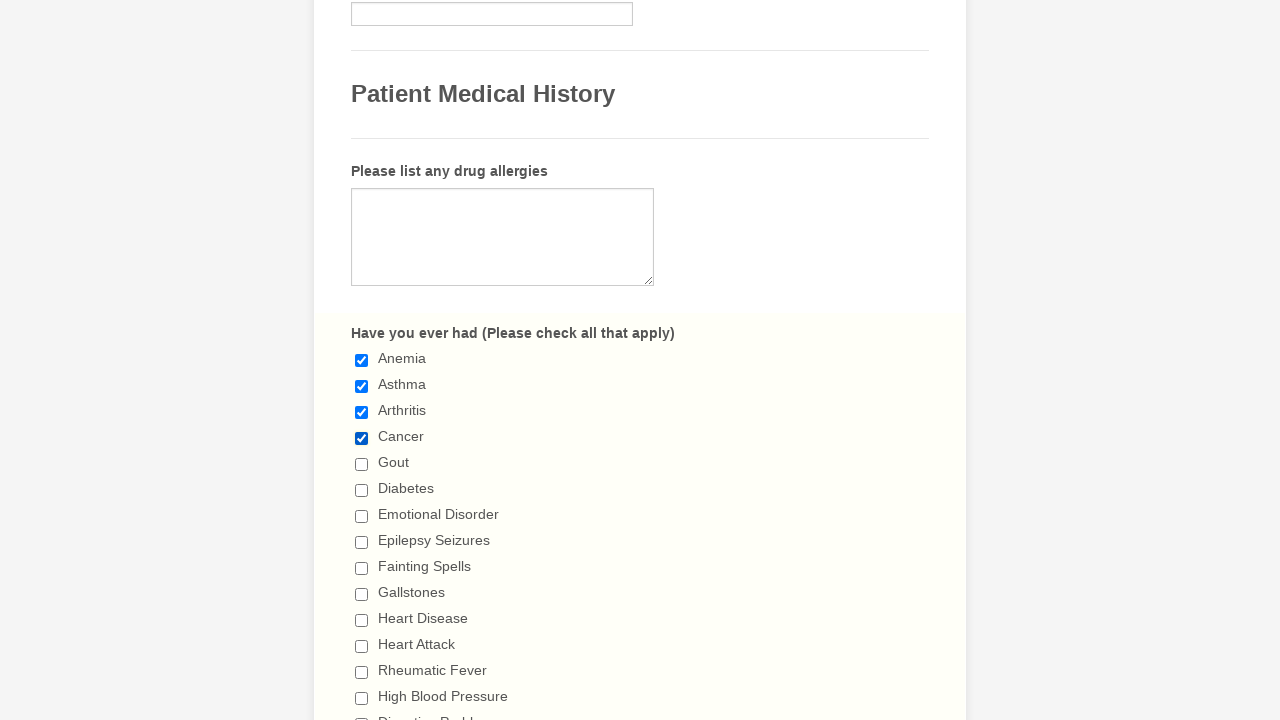

Waited 1000ms after checkbox click
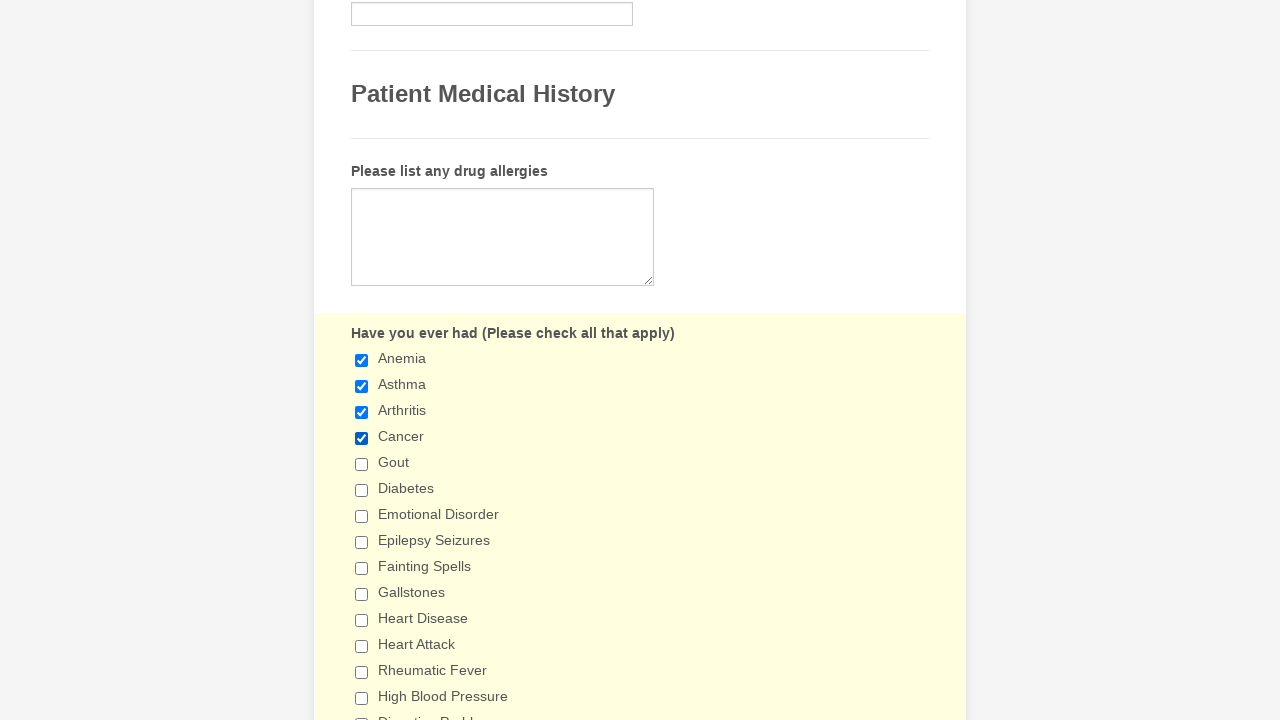

Clicked a checkbox element at (362, 464) on input.form-checkbox >> nth=4
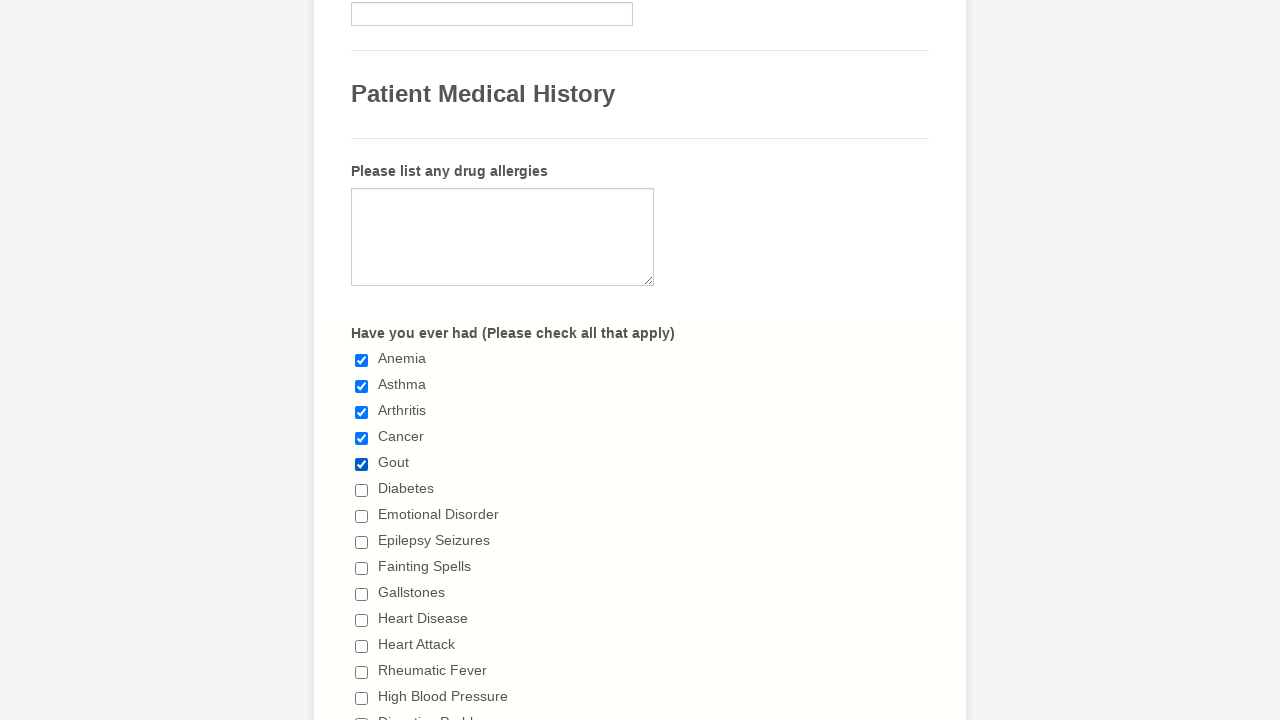

Waited 1000ms after checkbox click
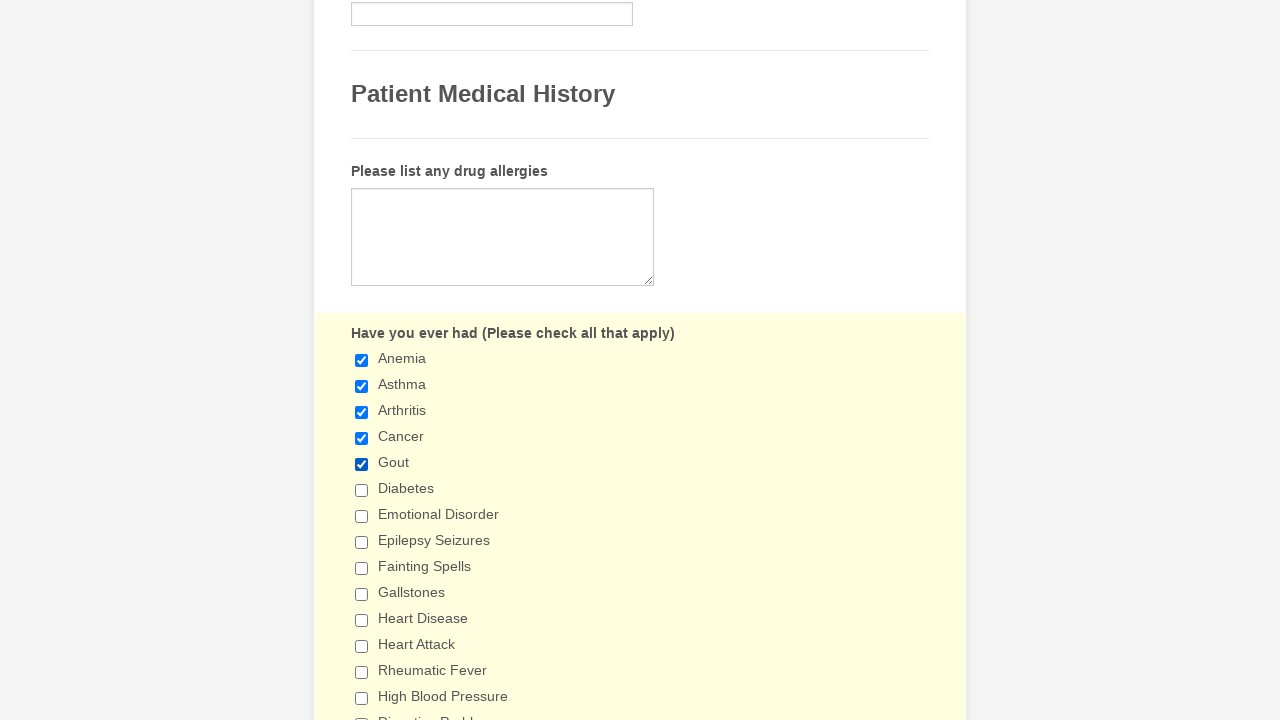

Clicked a checkbox element at (362, 490) on input.form-checkbox >> nth=5
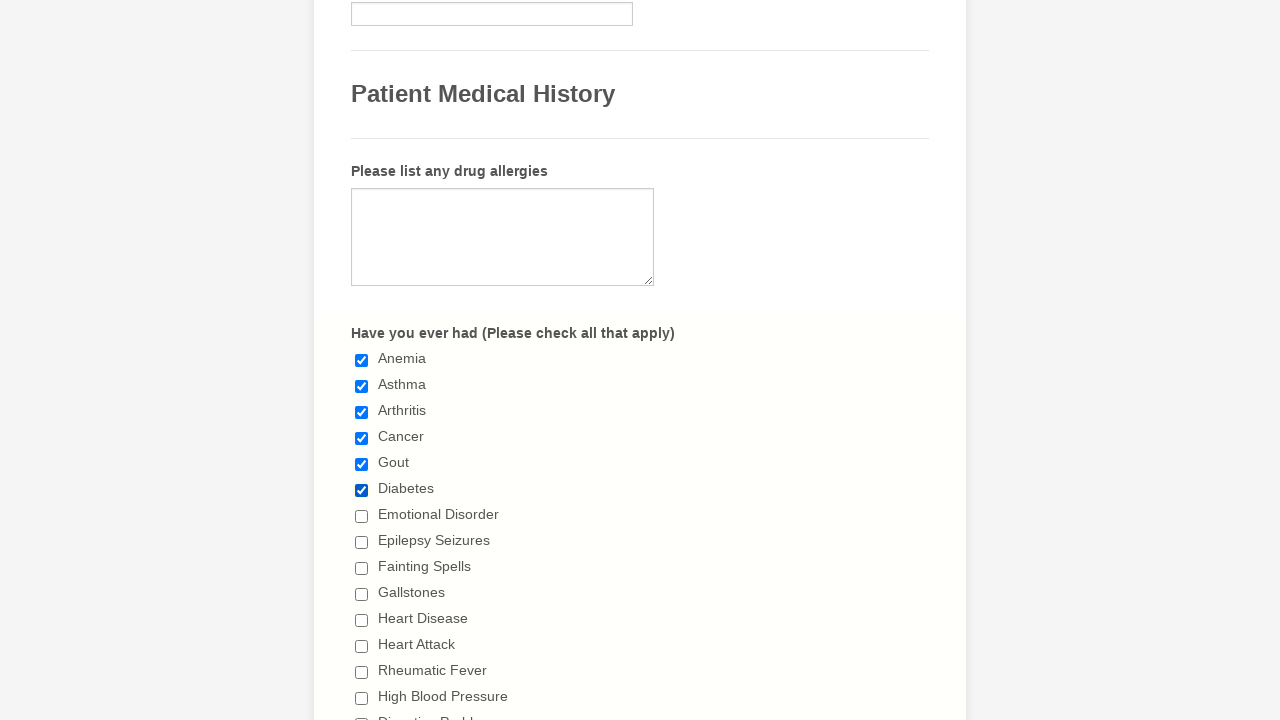

Waited 1000ms after checkbox click
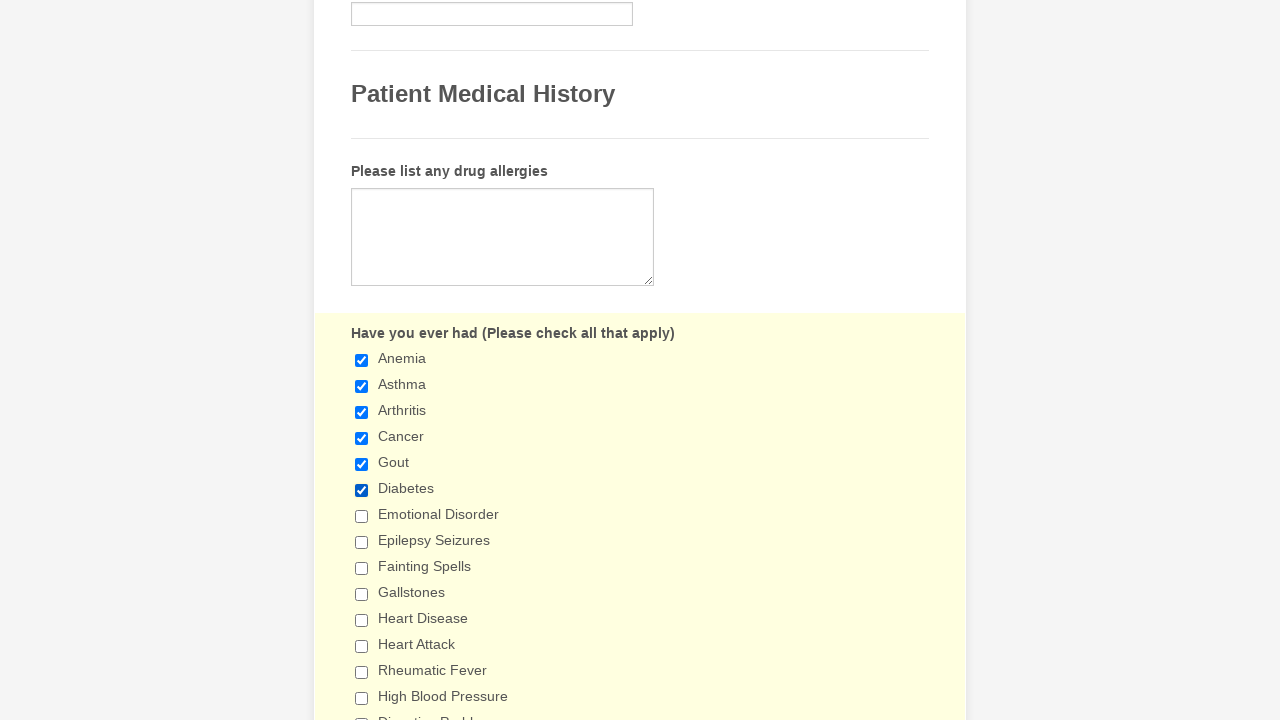

Clicked a checkbox element at (362, 516) on input.form-checkbox >> nth=6
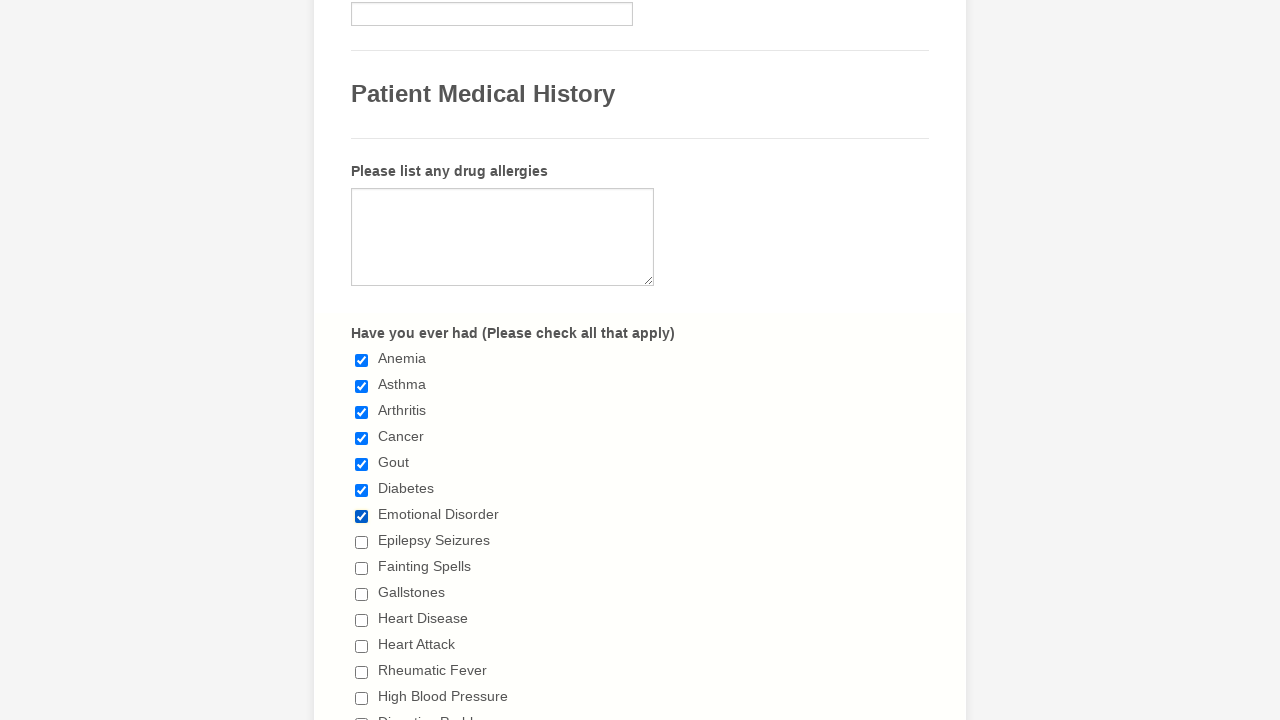

Waited 1000ms after checkbox click
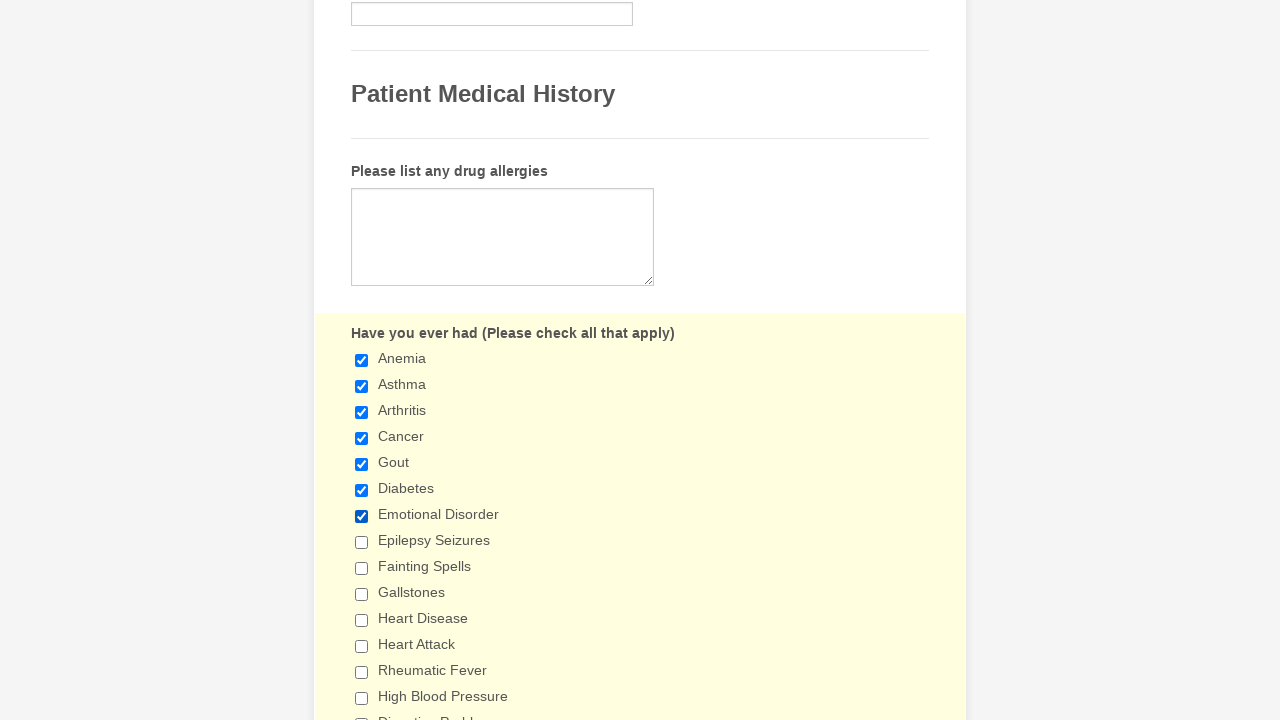

Clicked a checkbox element at (362, 542) on input.form-checkbox >> nth=7
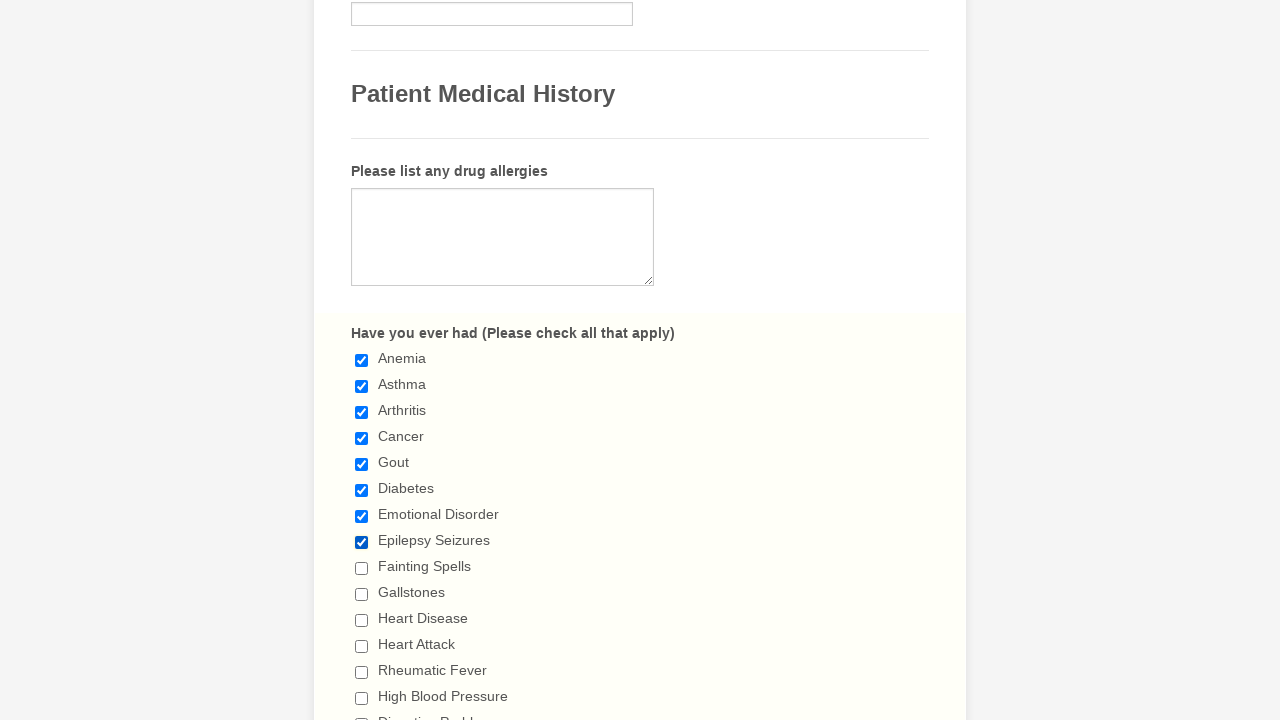

Waited 1000ms after checkbox click
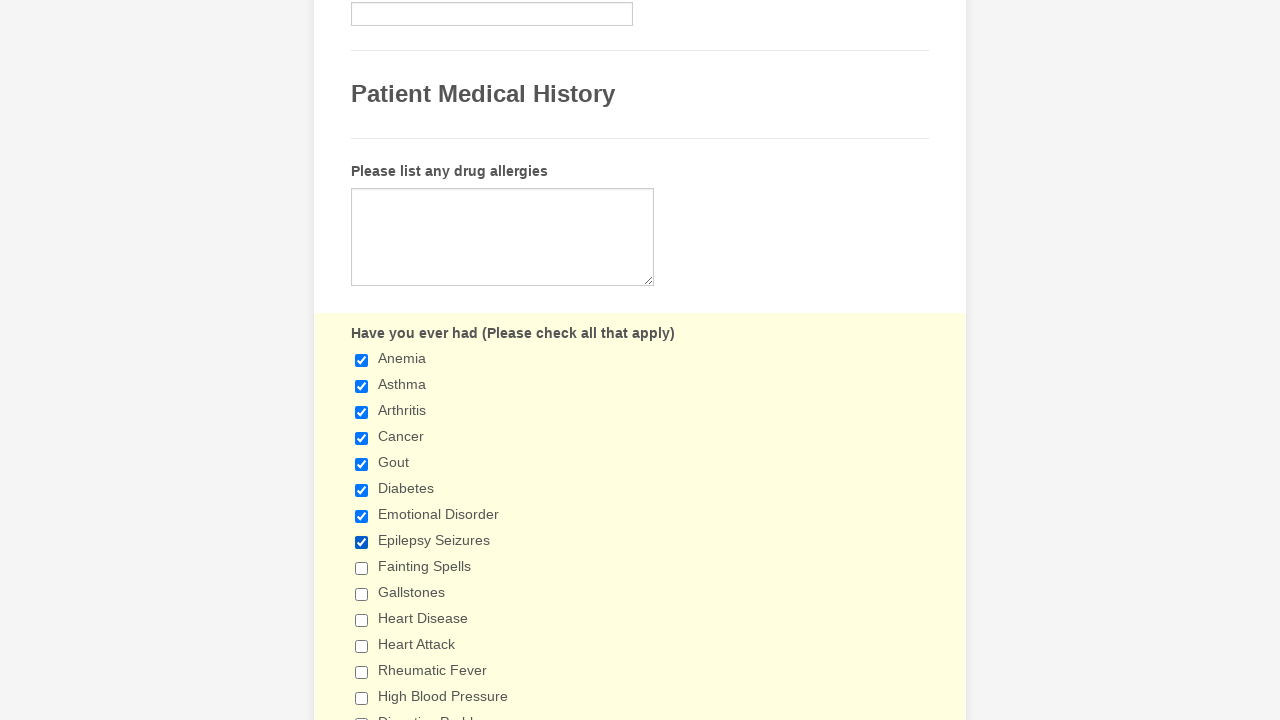

Clicked a checkbox element at (362, 568) on input.form-checkbox >> nth=8
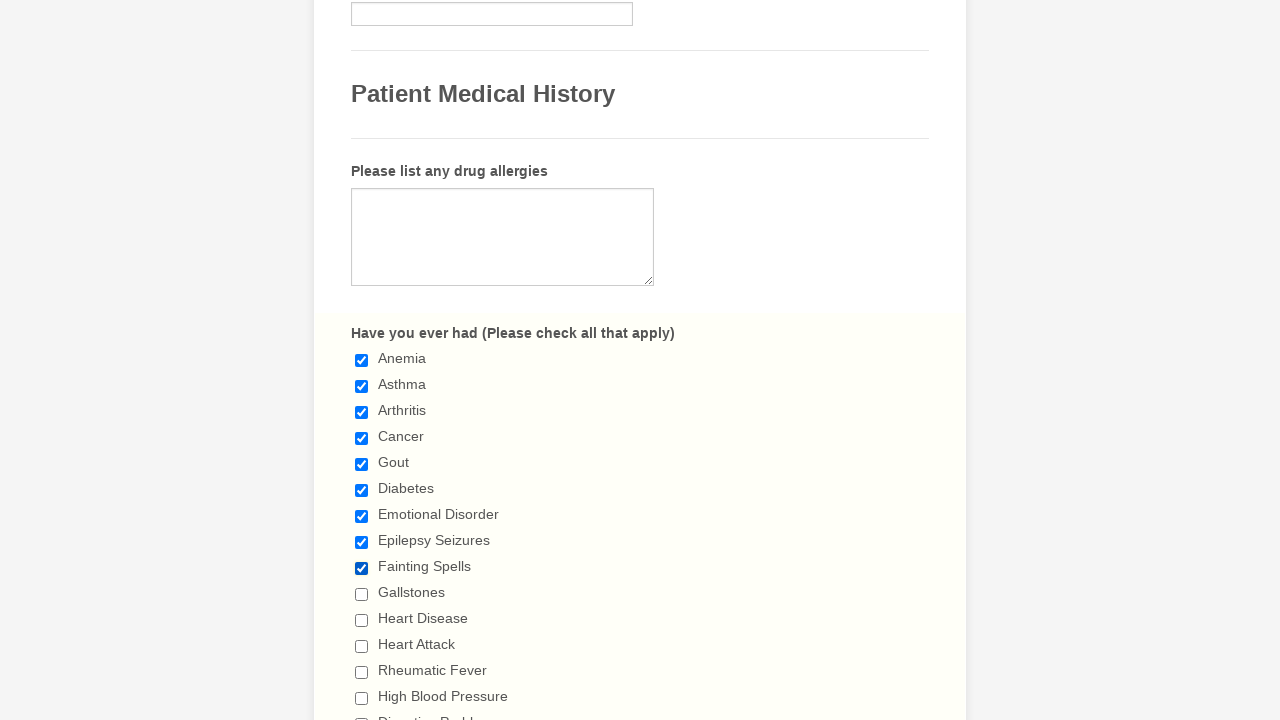

Waited 1000ms after checkbox click
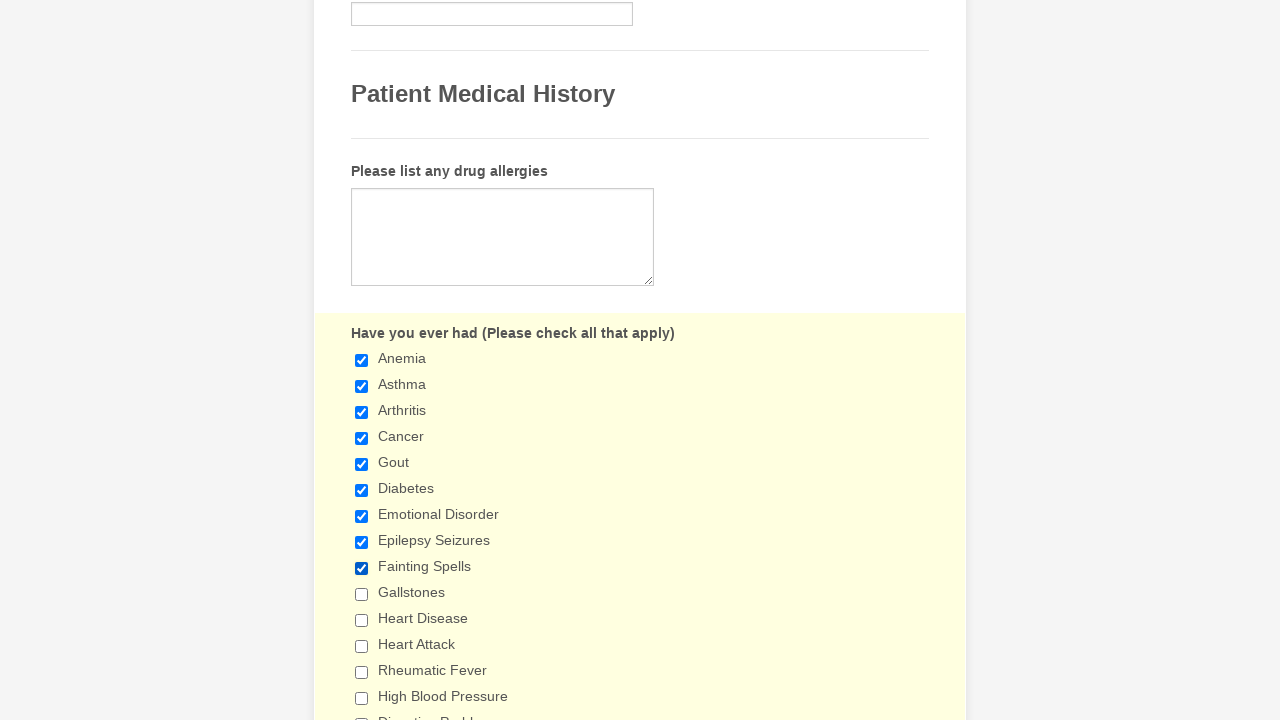

Clicked a checkbox element at (362, 594) on input.form-checkbox >> nth=9
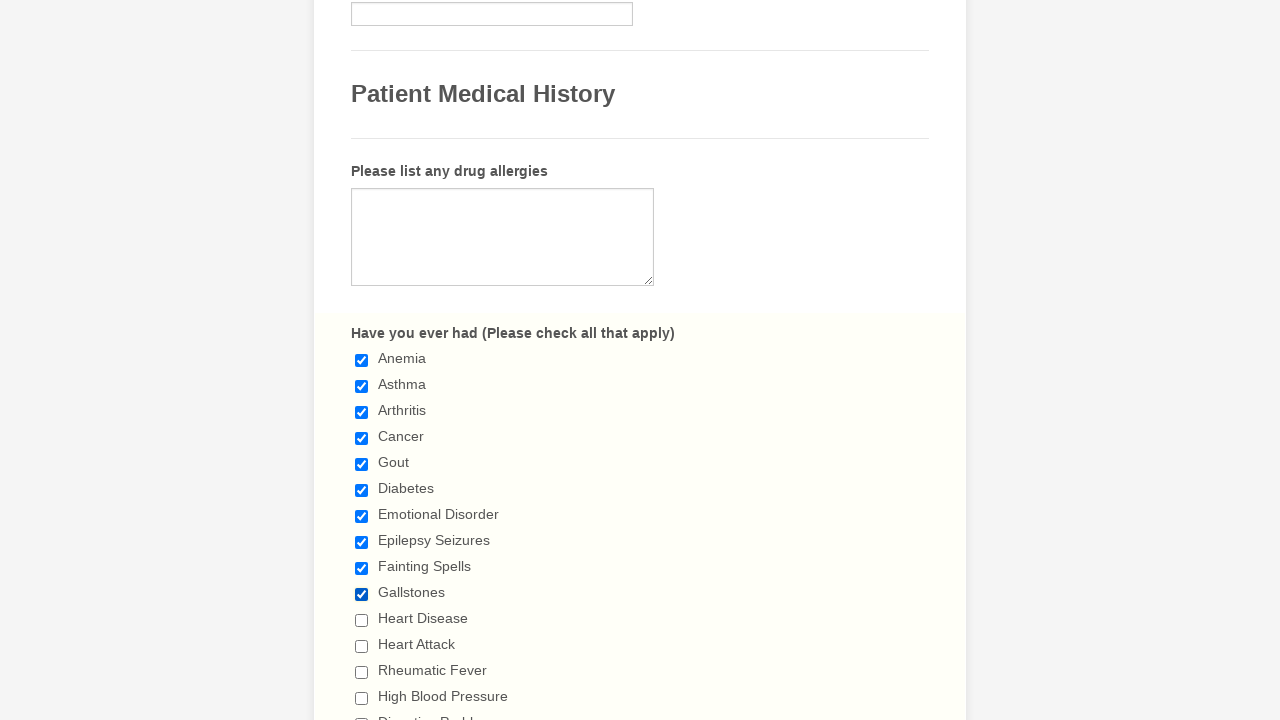

Waited 1000ms after checkbox click
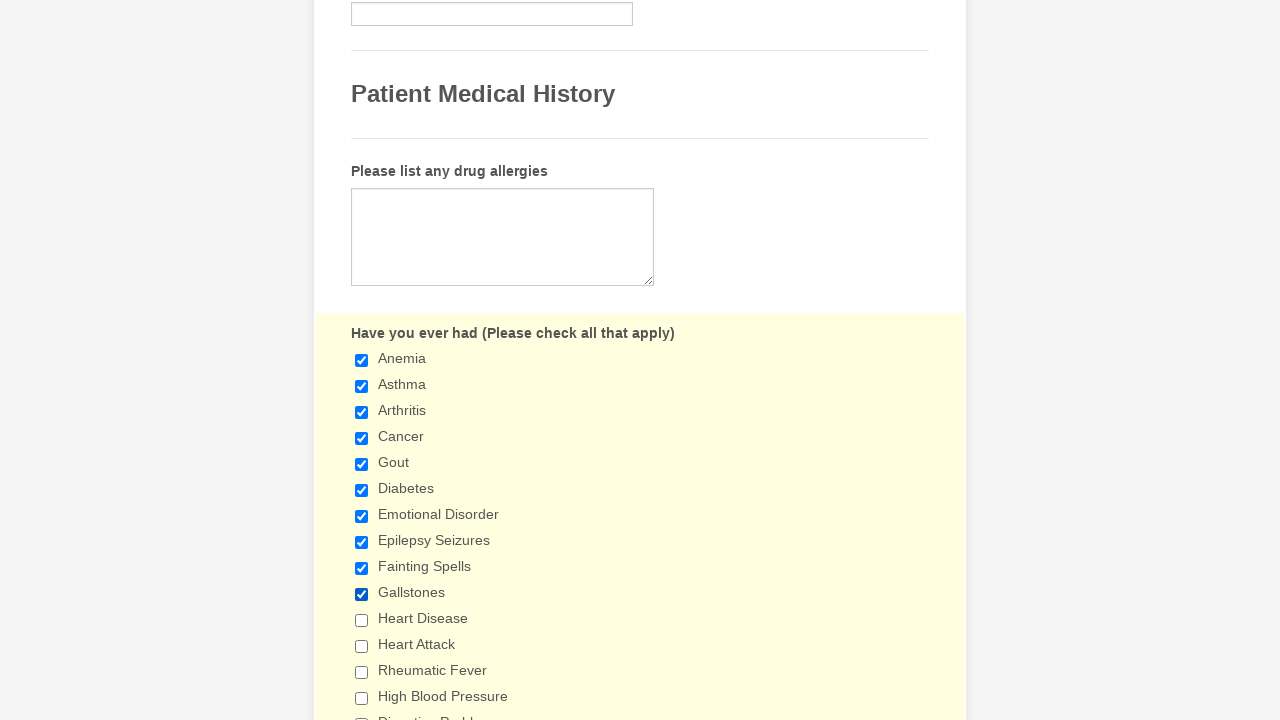

Clicked a checkbox element at (362, 620) on input.form-checkbox >> nth=10
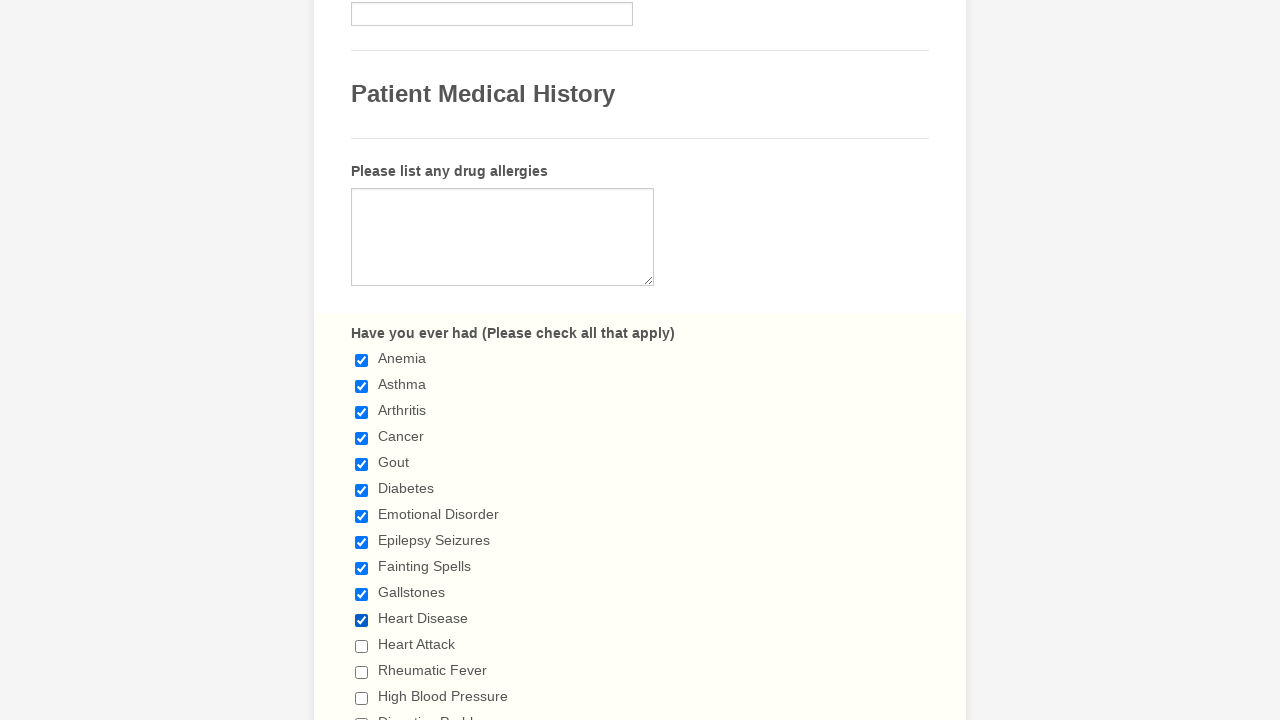

Waited 1000ms after checkbox click
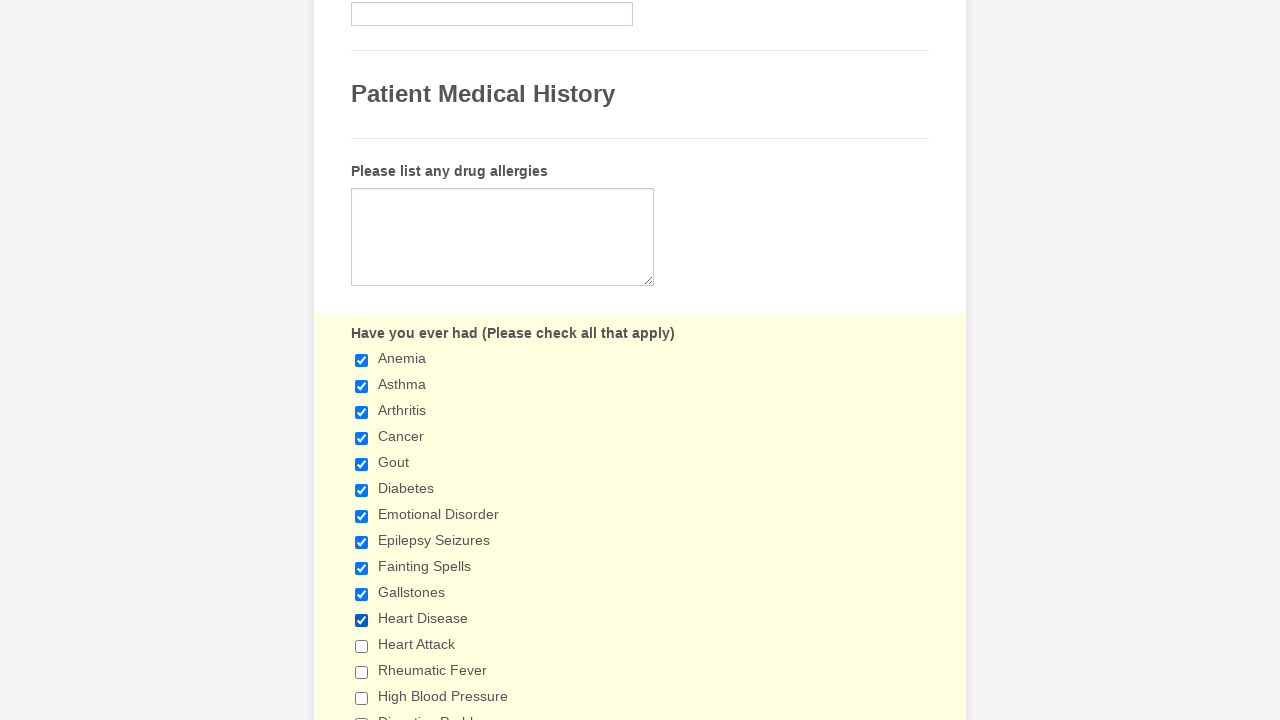

Clicked a checkbox element at (362, 646) on input.form-checkbox >> nth=11
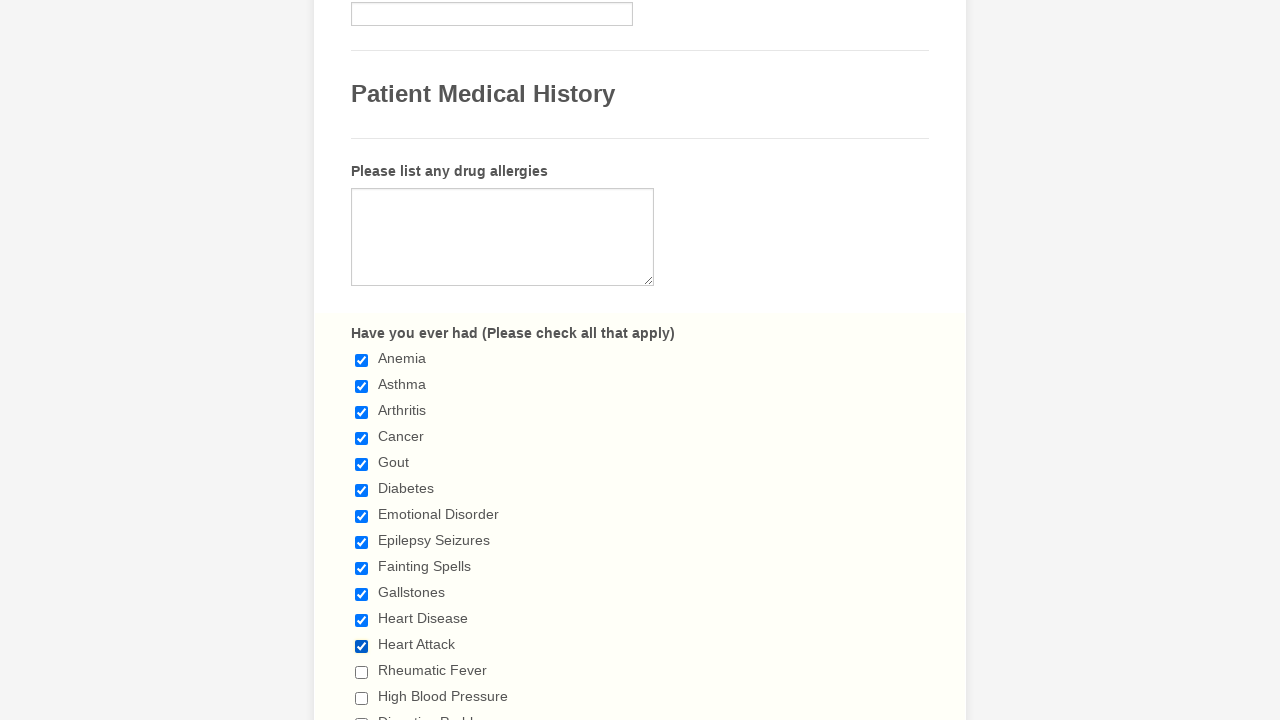

Waited 1000ms after checkbox click
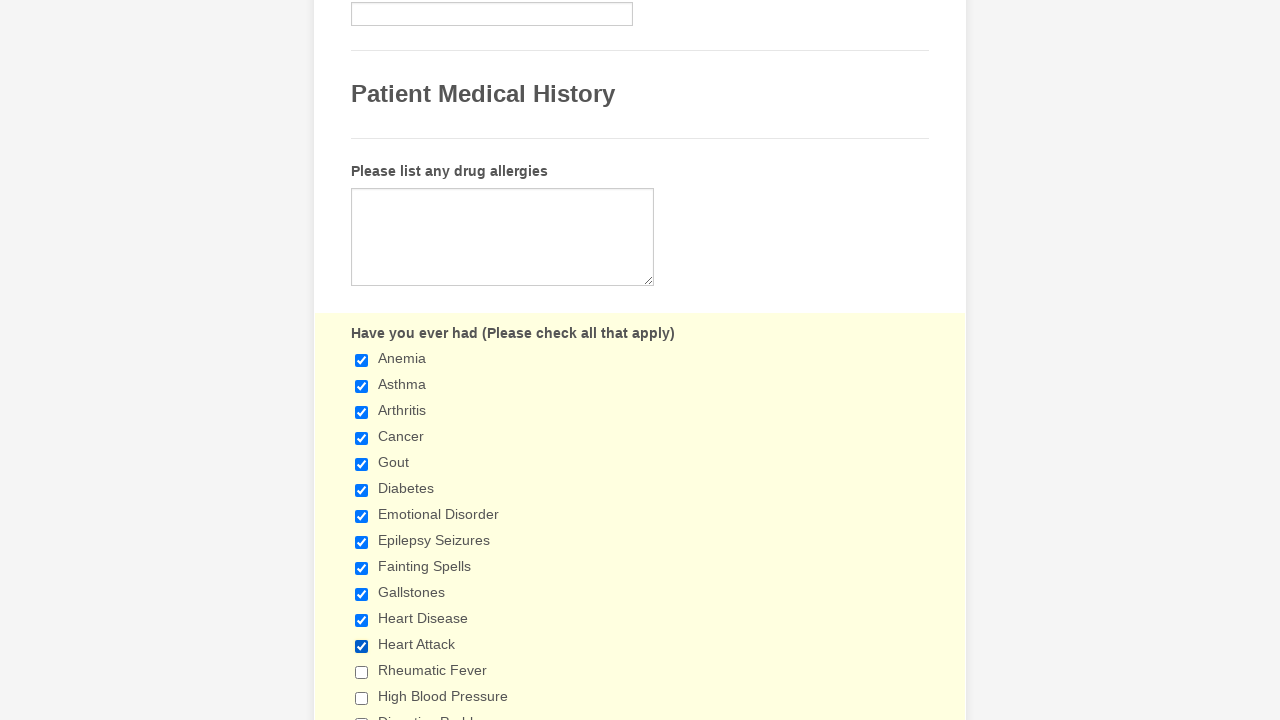

Clicked a checkbox element at (362, 672) on input.form-checkbox >> nth=12
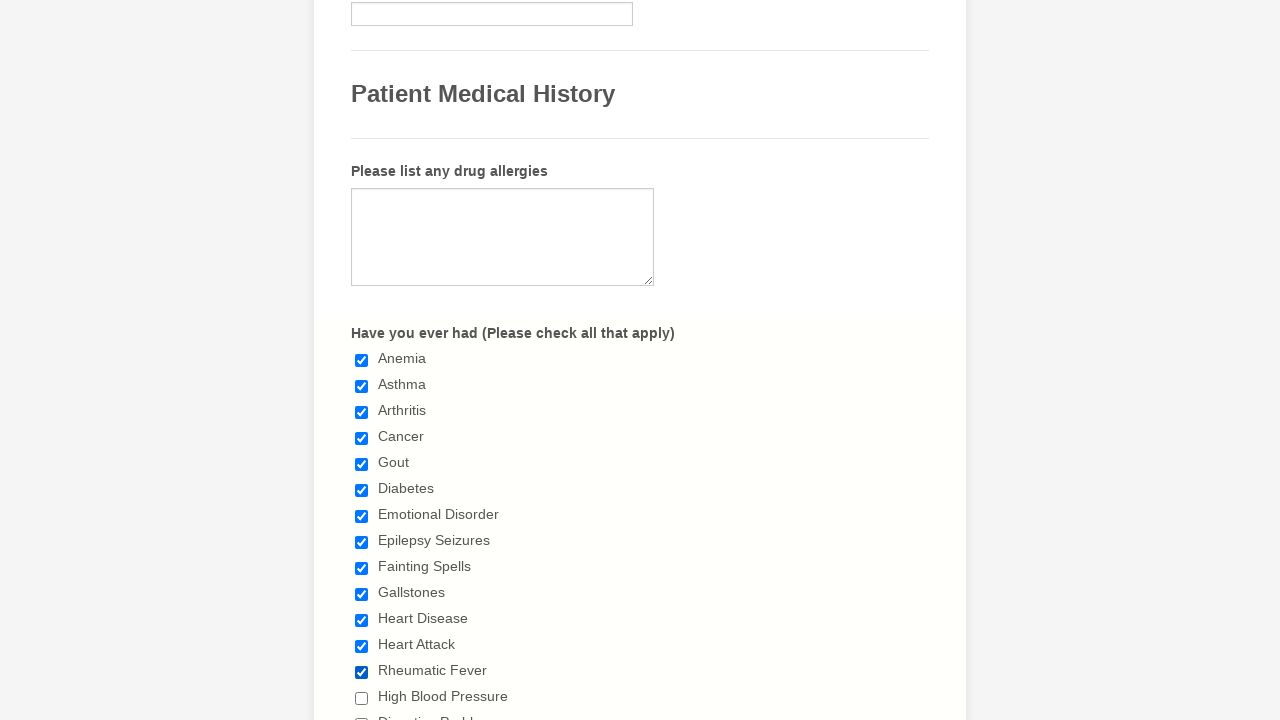

Waited 1000ms after checkbox click
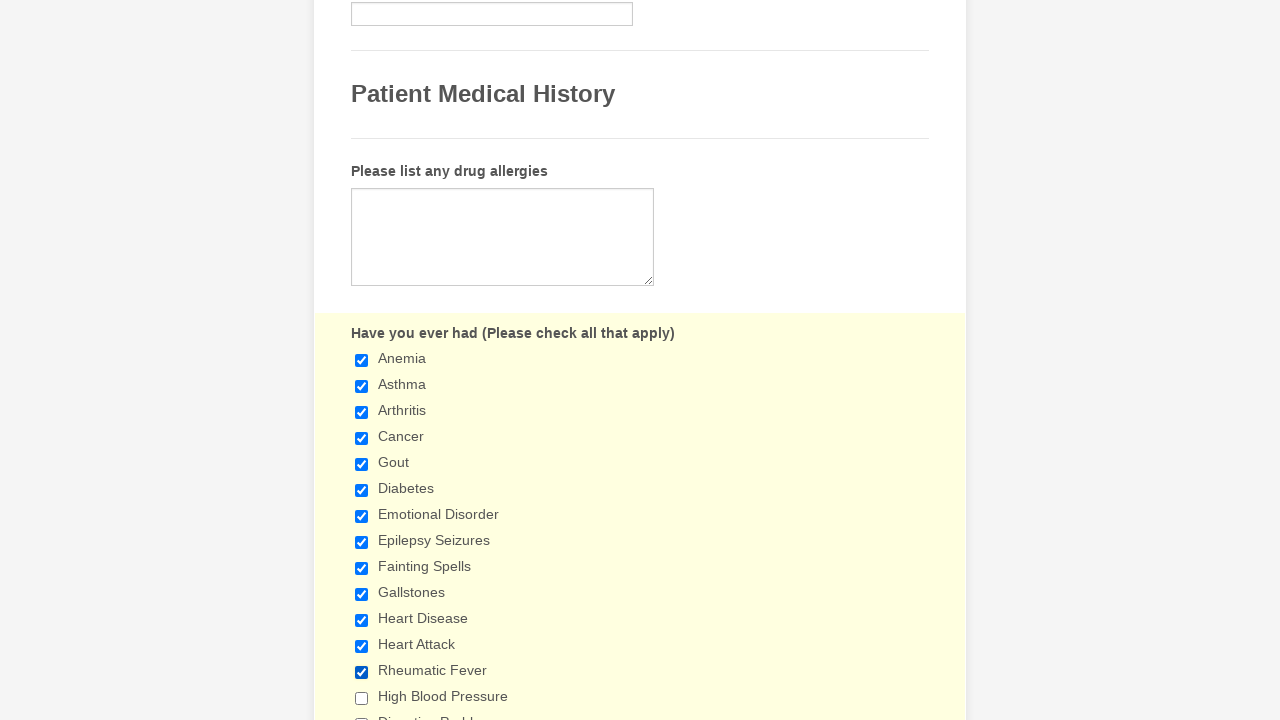

Clicked a checkbox element at (362, 698) on input.form-checkbox >> nth=13
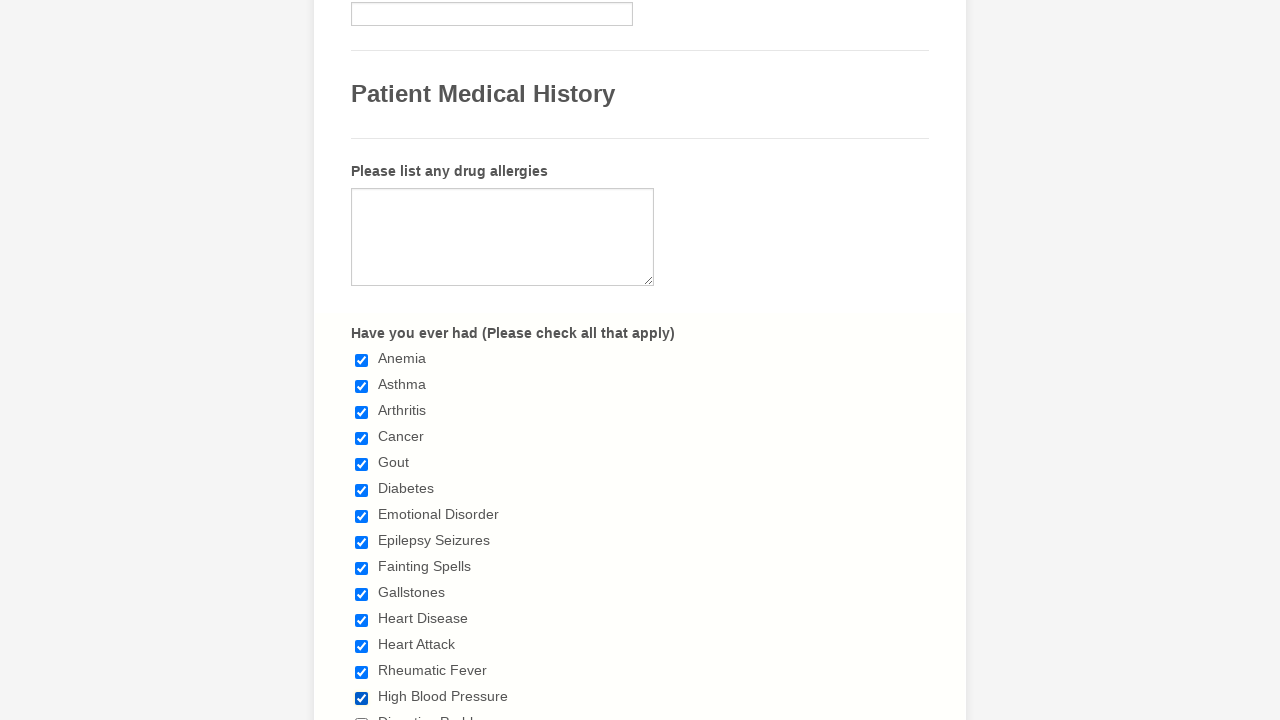

Waited 1000ms after checkbox click
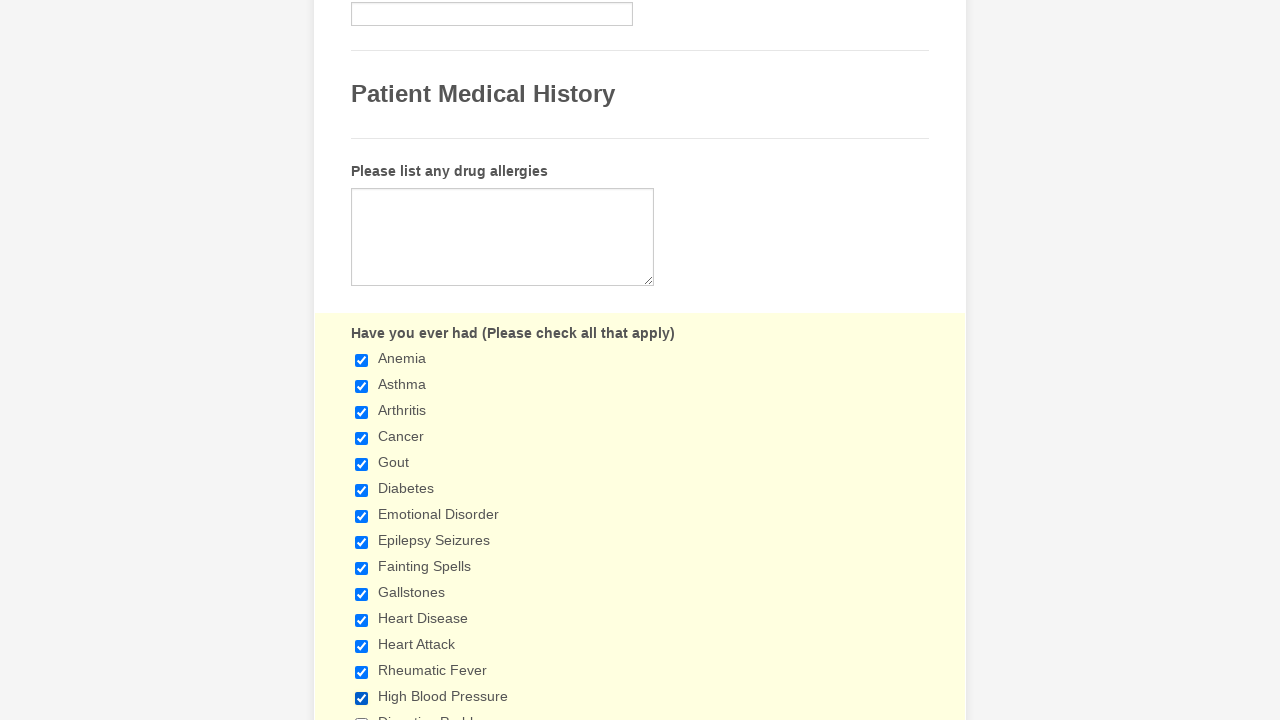

Clicked a checkbox element at (362, 714) on input.form-checkbox >> nth=14
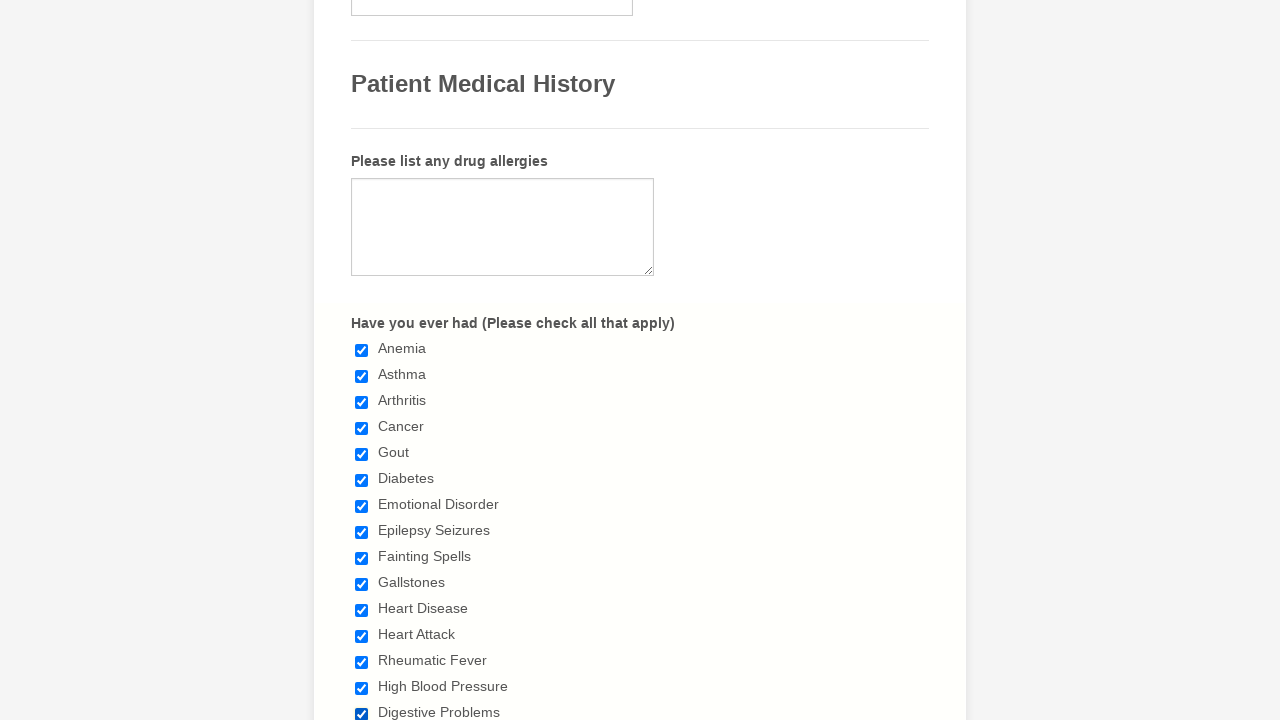

Waited 1000ms after checkbox click
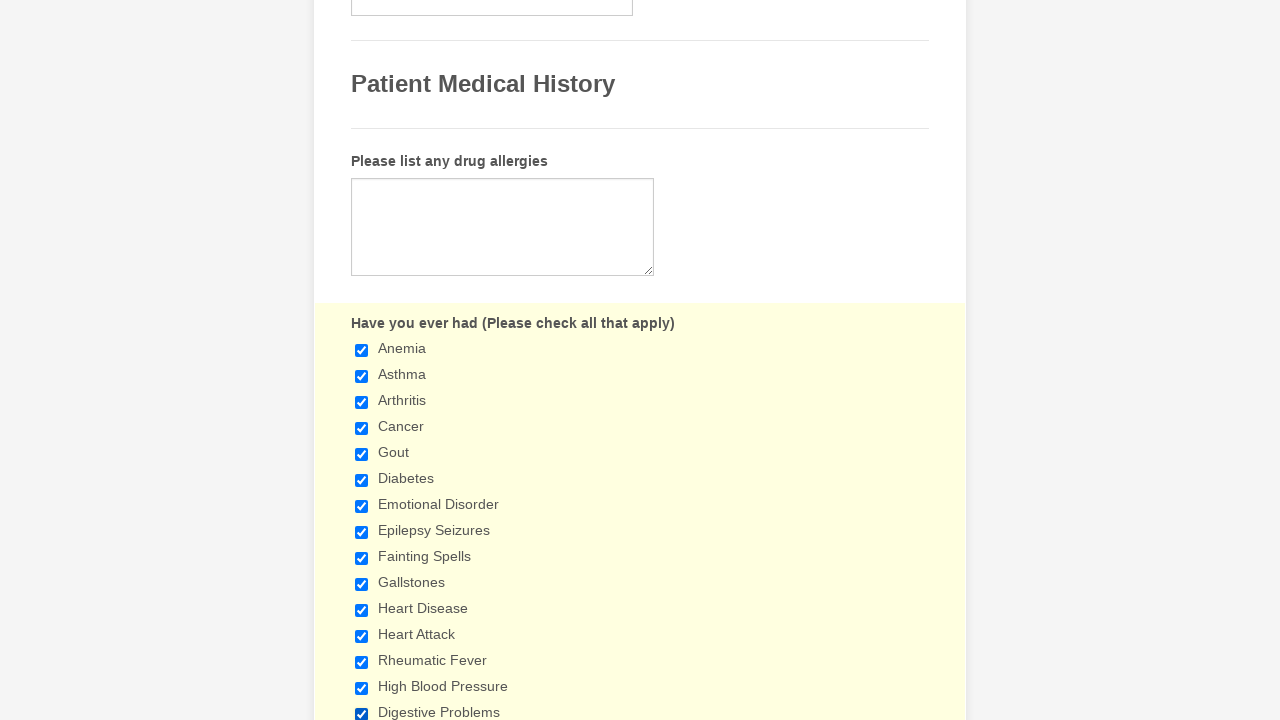

Clicked a checkbox element at (362, 360) on input.form-checkbox >> nth=15
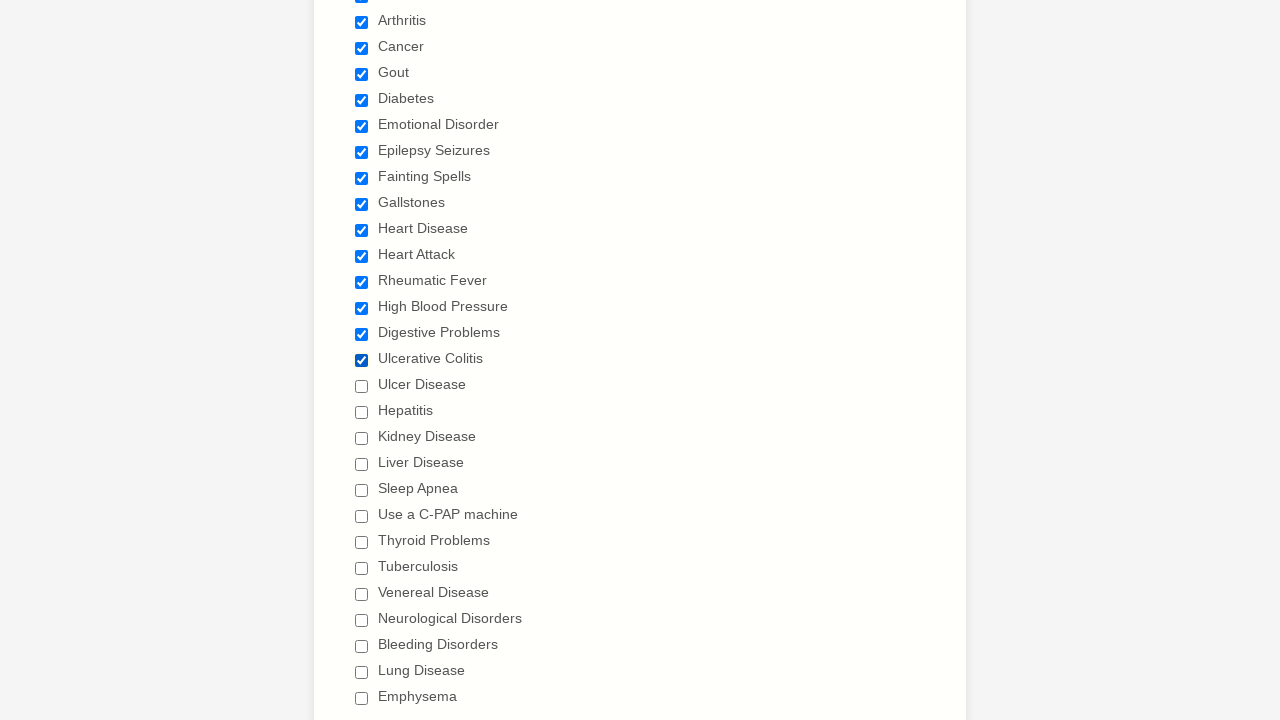

Waited 1000ms after checkbox click
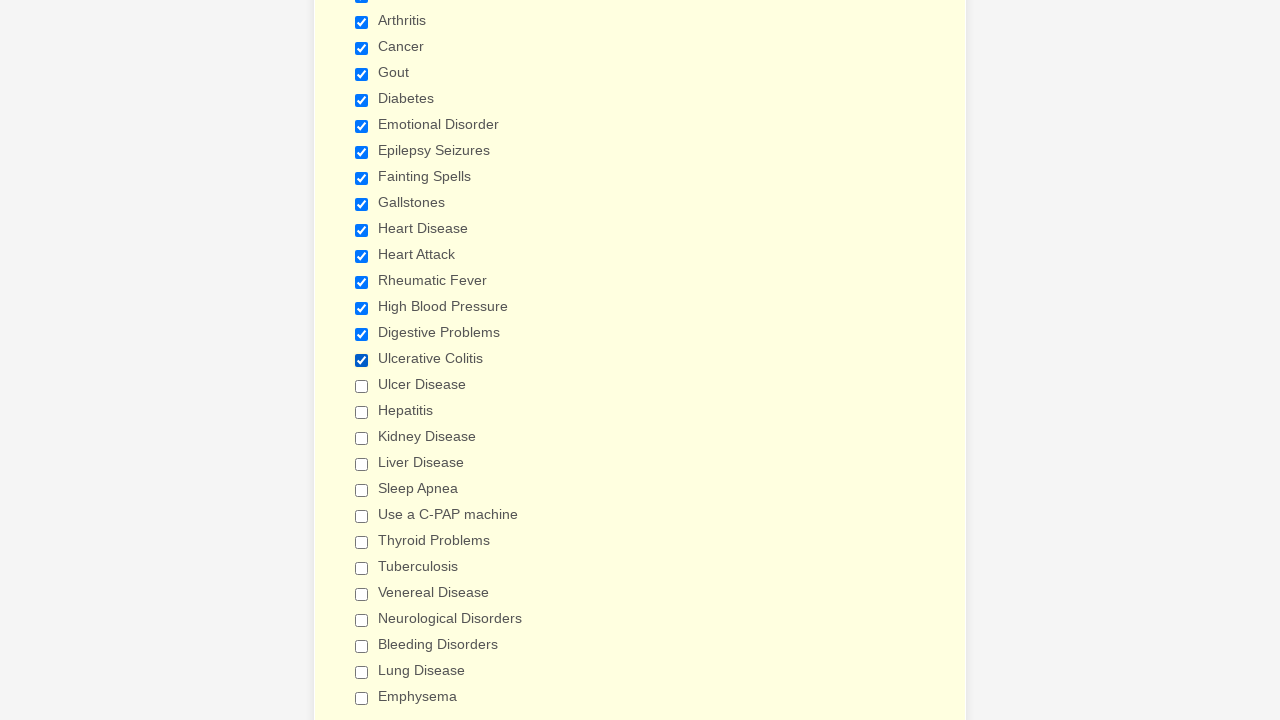

Clicked a checkbox element at (362, 386) on input.form-checkbox >> nth=16
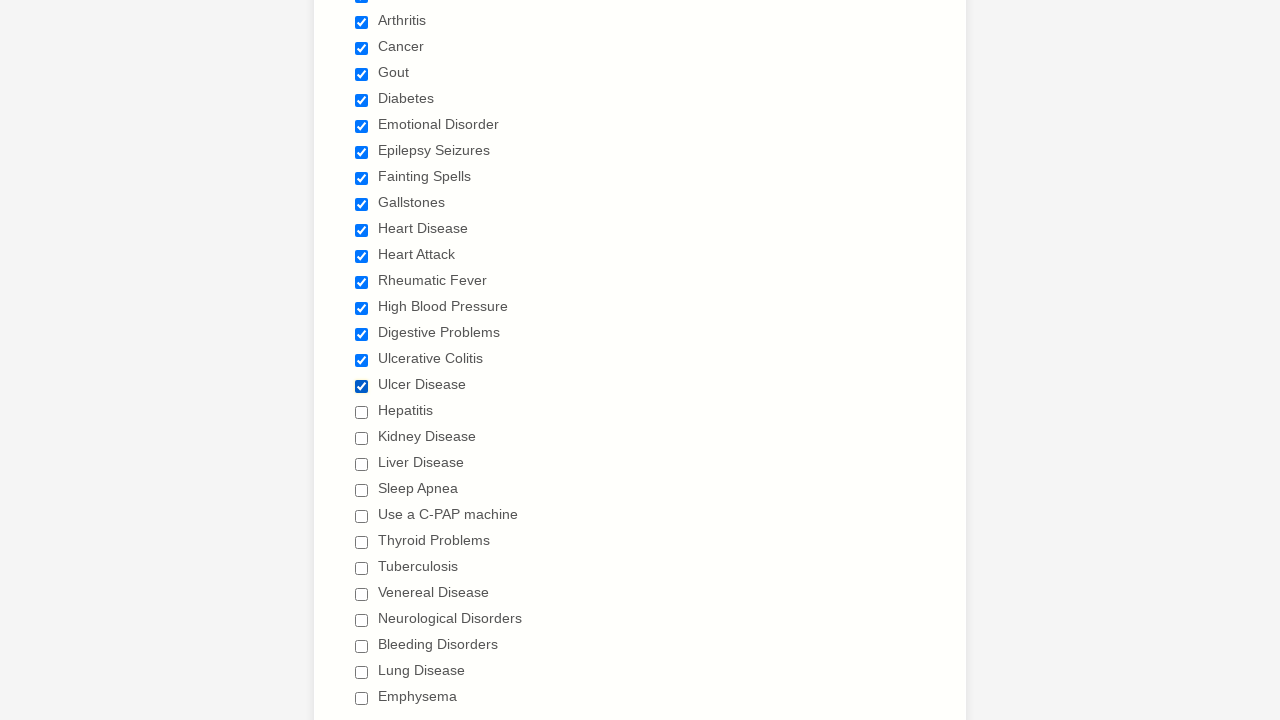

Waited 1000ms after checkbox click
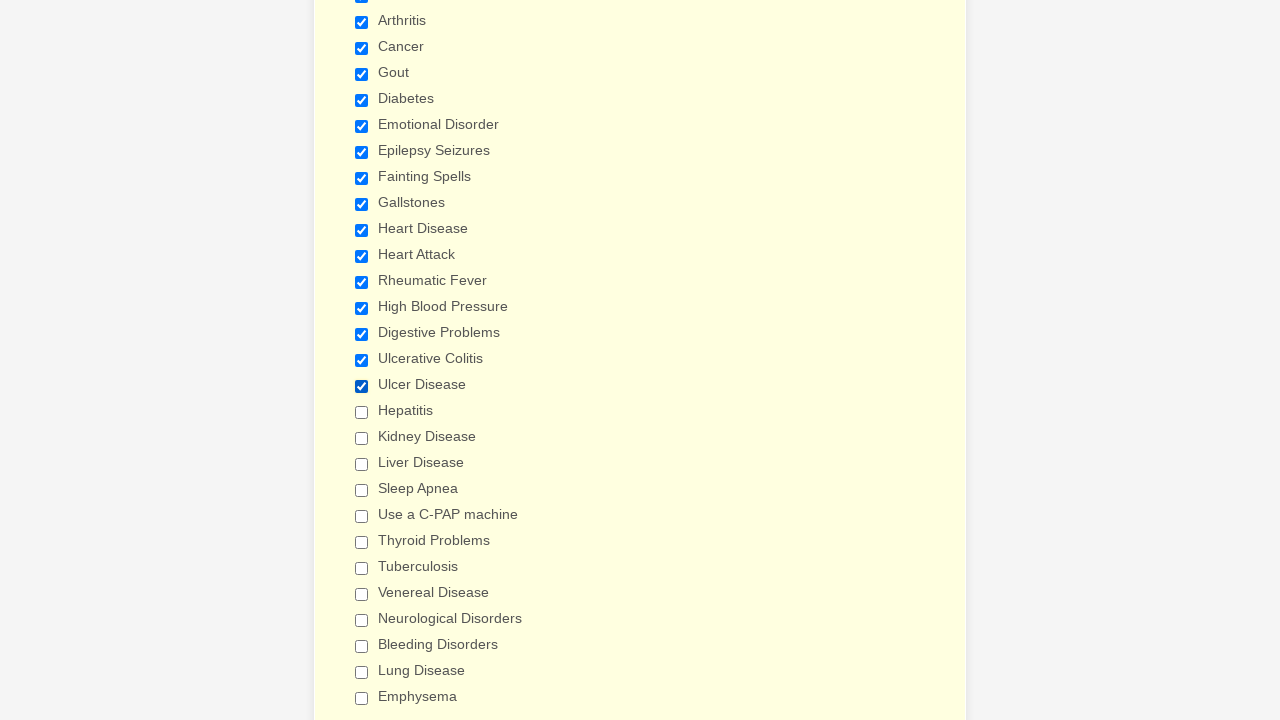

Clicked a checkbox element at (362, 412) on input.form-checkbox >> nth=17
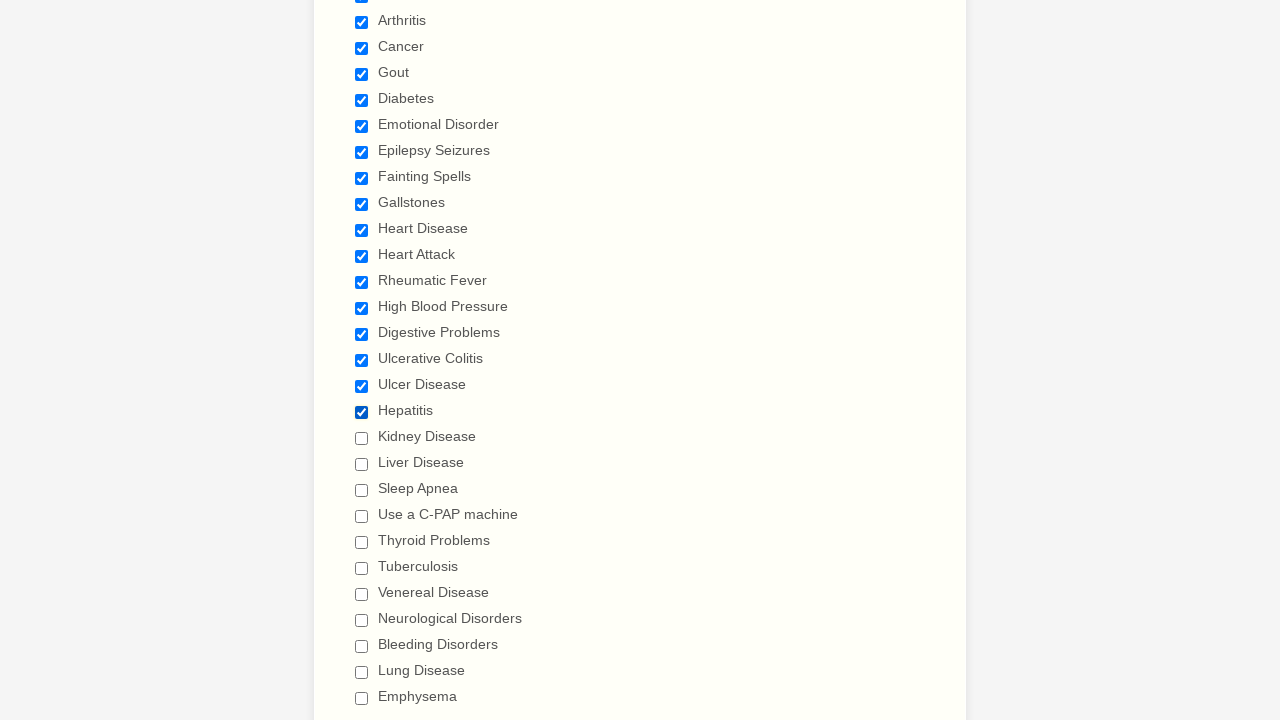

Waited 1000ms after checkbox click
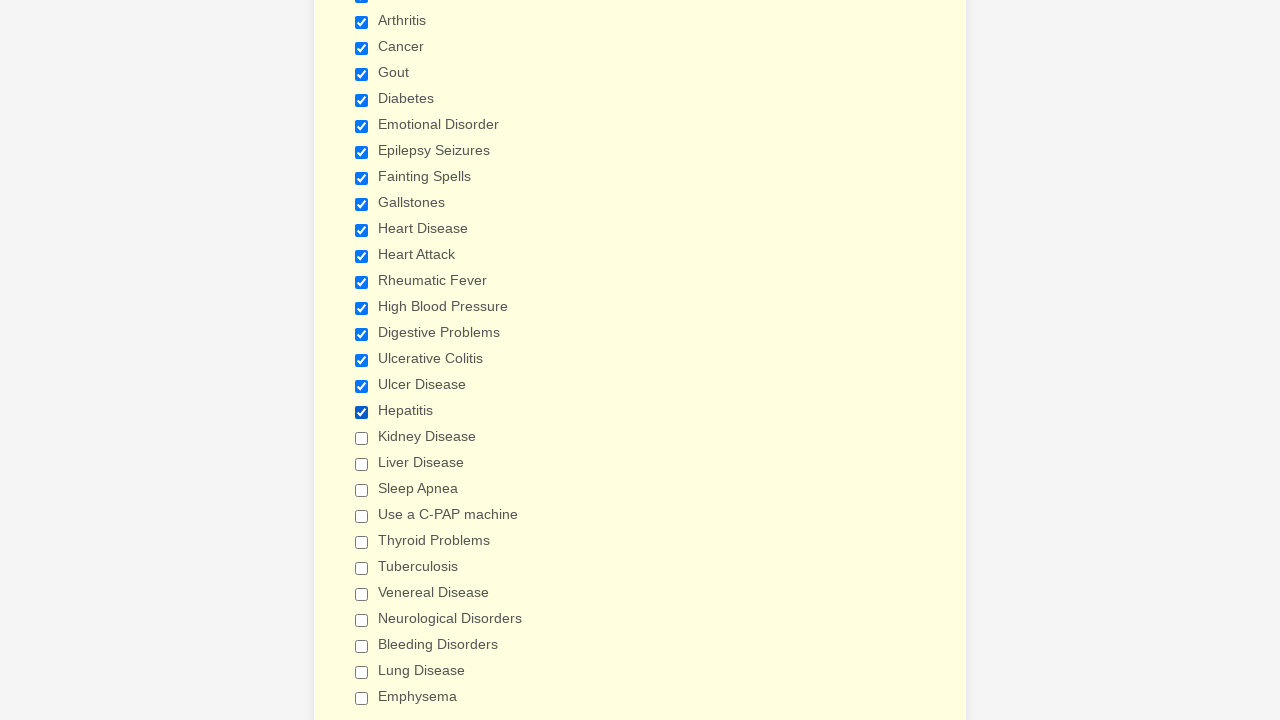

Clicked a checkbox element at (362, 438) on input.form-checkbox >> nth=18
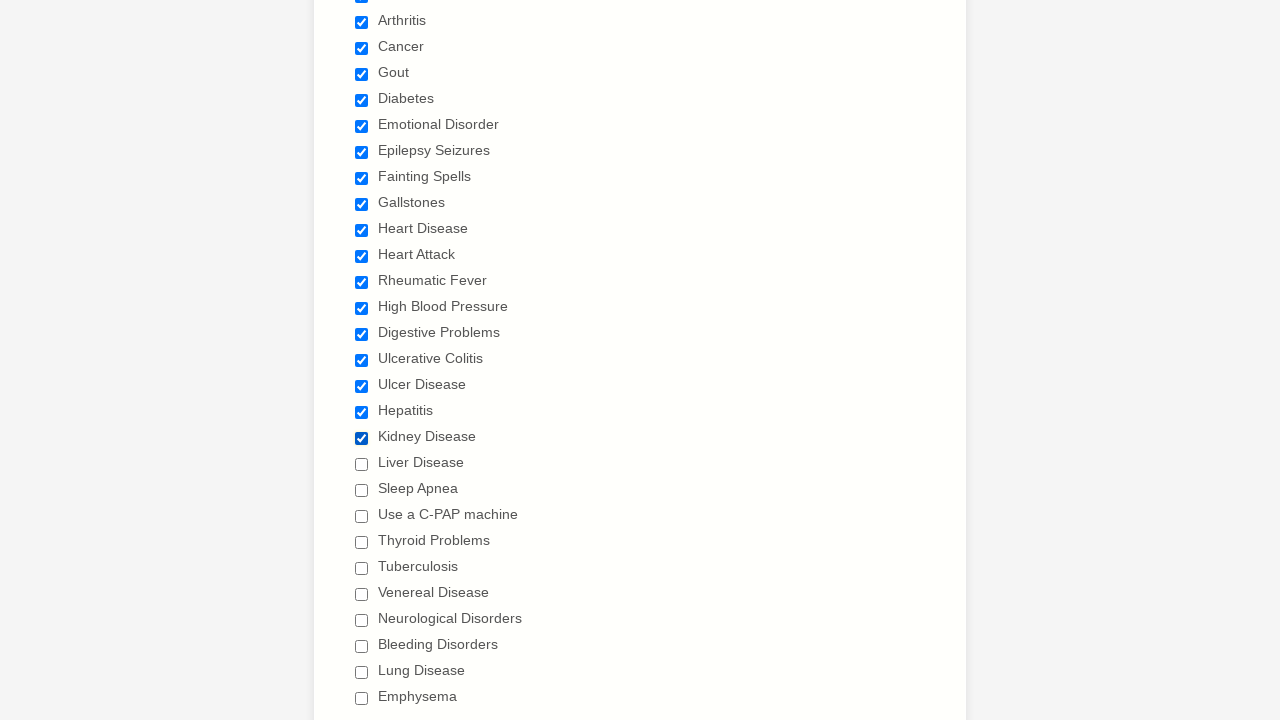

Waited 1000ms after checkbox click
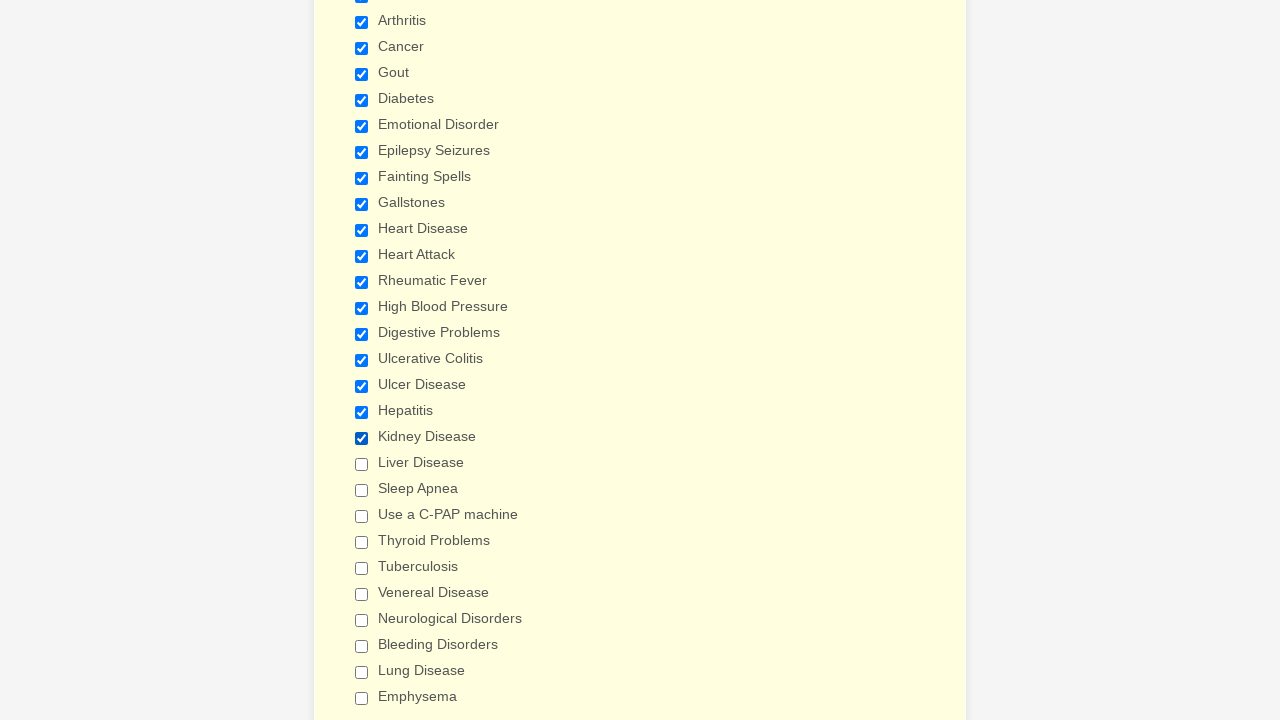

Clicked a checkbox element at (362, 464) on input.form-checkbox >> nth=19
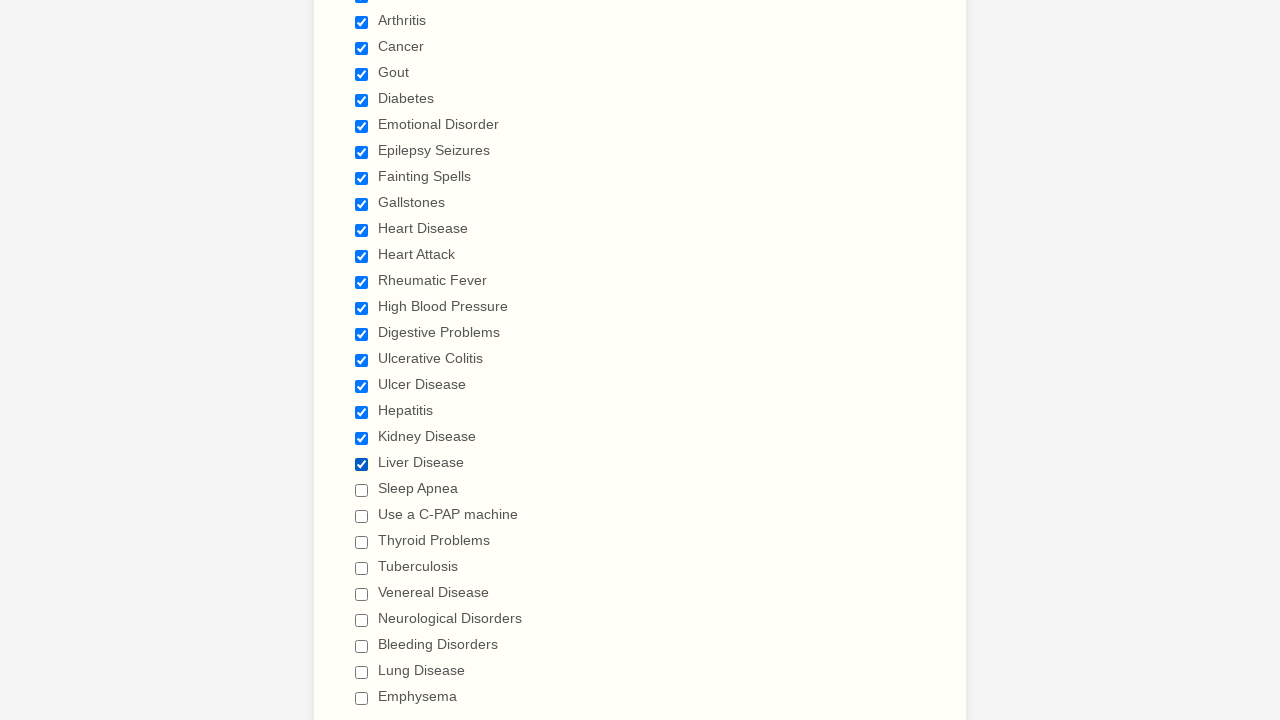

Waited 1000ms after checkbox click
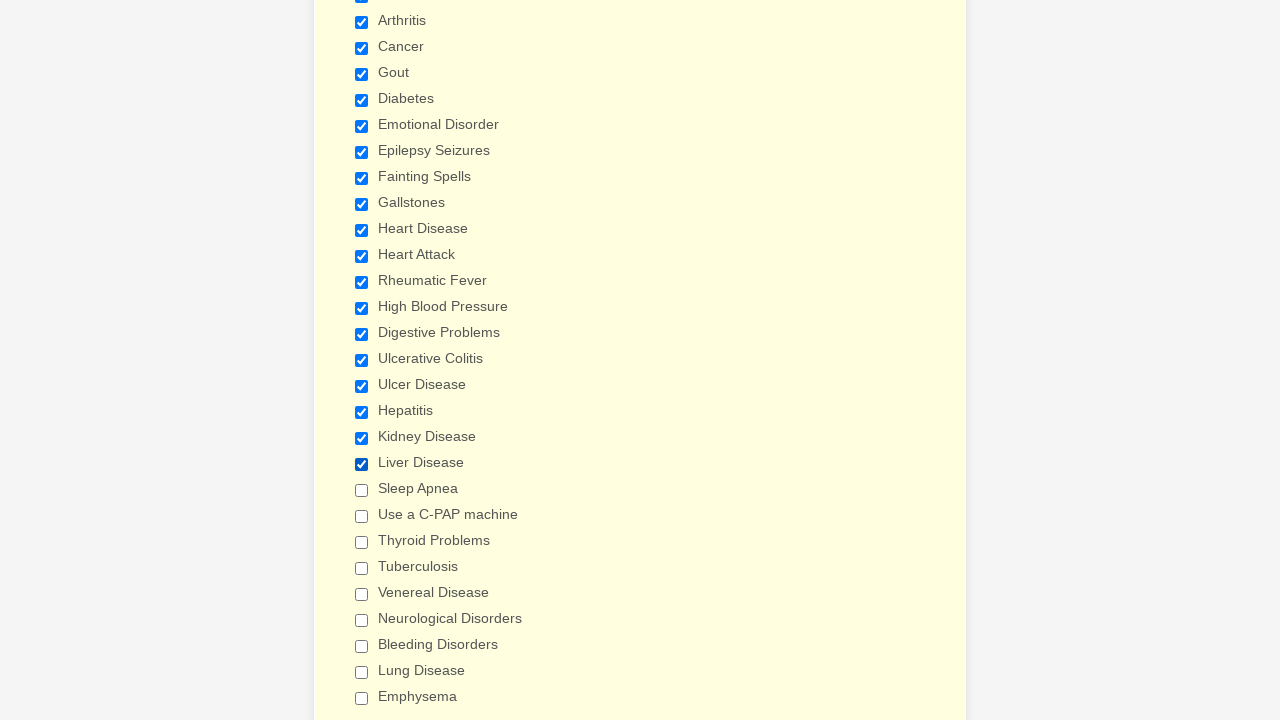

Clicked a checkbox element at (362, 490) on input.form-checkbox >> nth=20
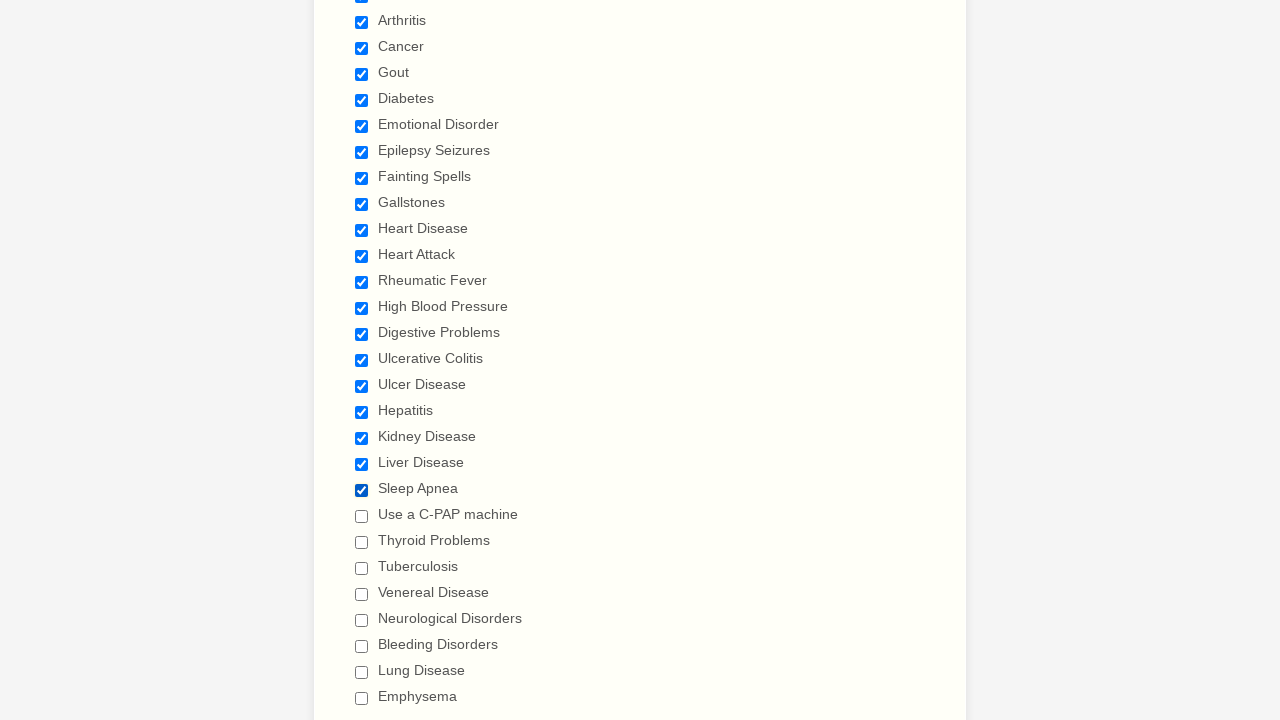

Waited 1000ms after checkbox click
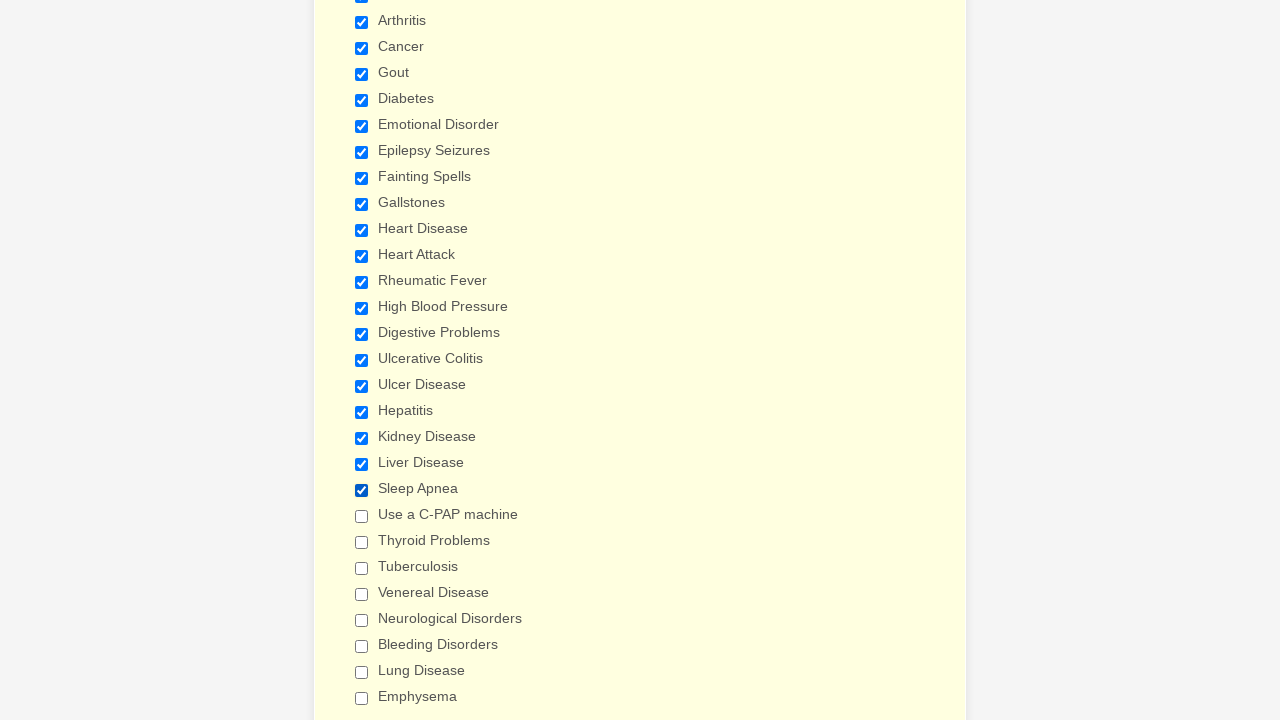

Clicked a checkbox element at (362, 516) on input.form-checkbox >> nth=21
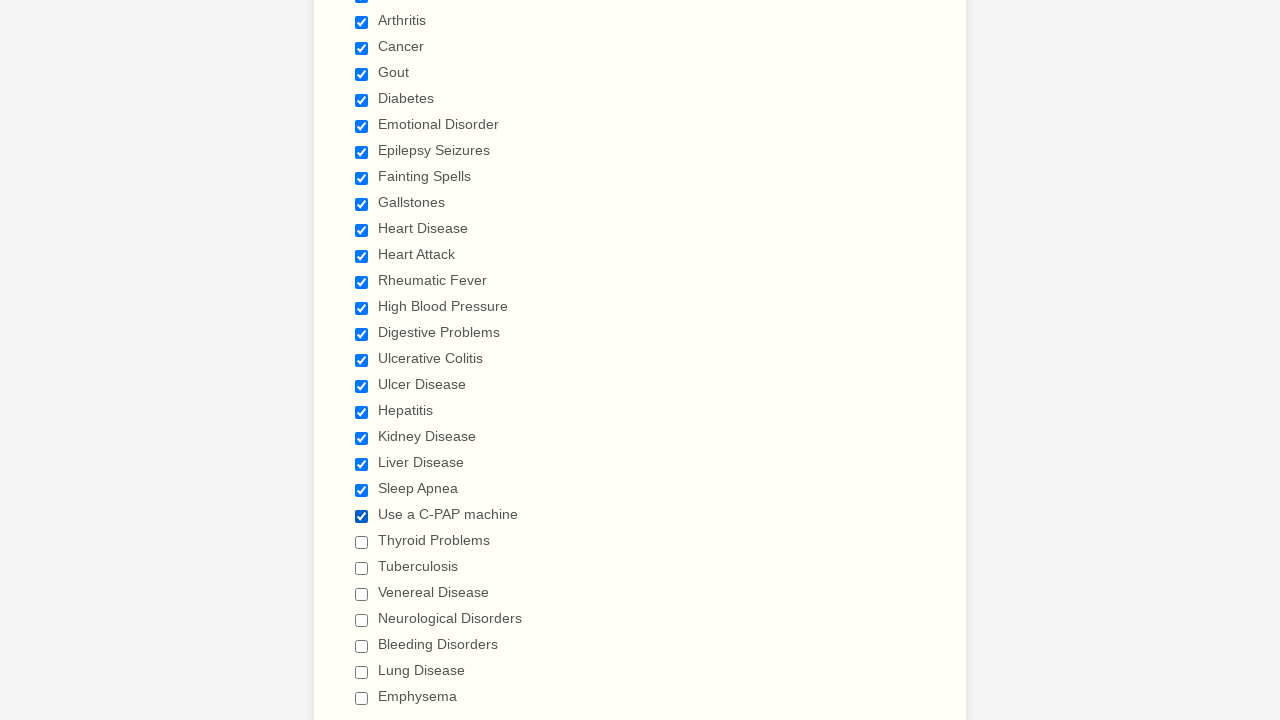

Waited 1000ms after checkbox click
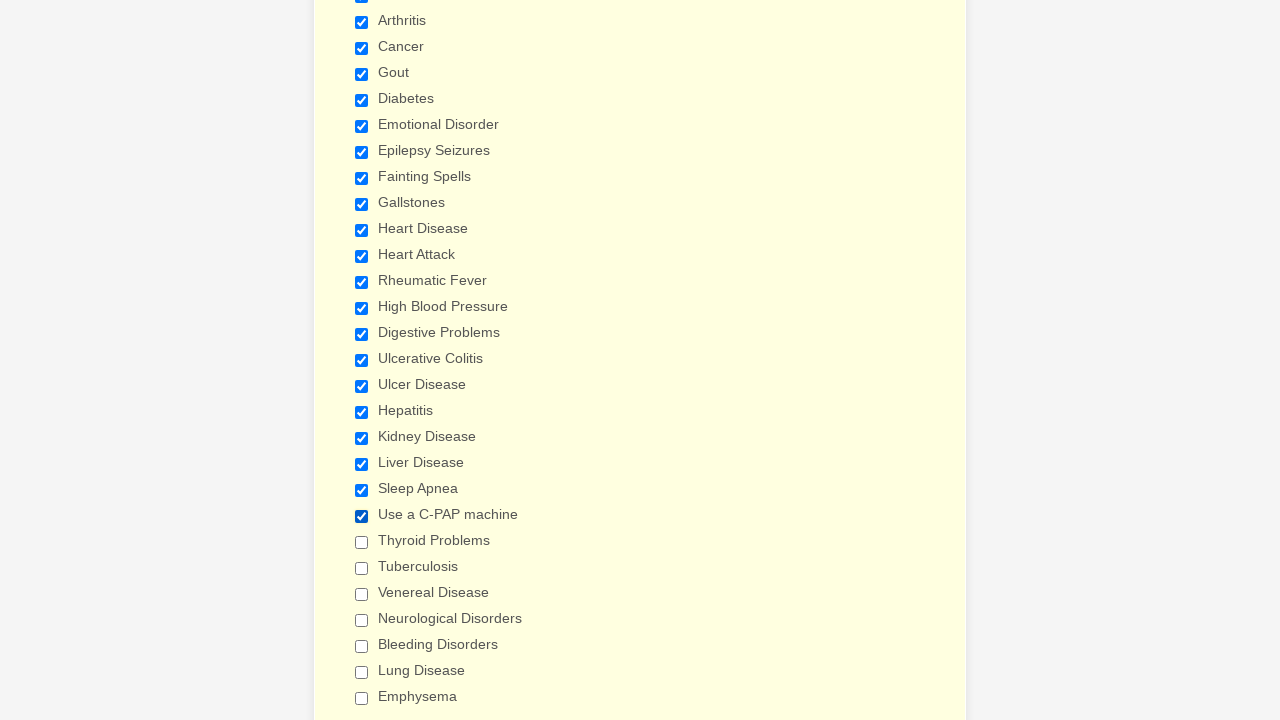

Clicked a checkbox element at (362, 542) on input.form-checkbox >> nth=22
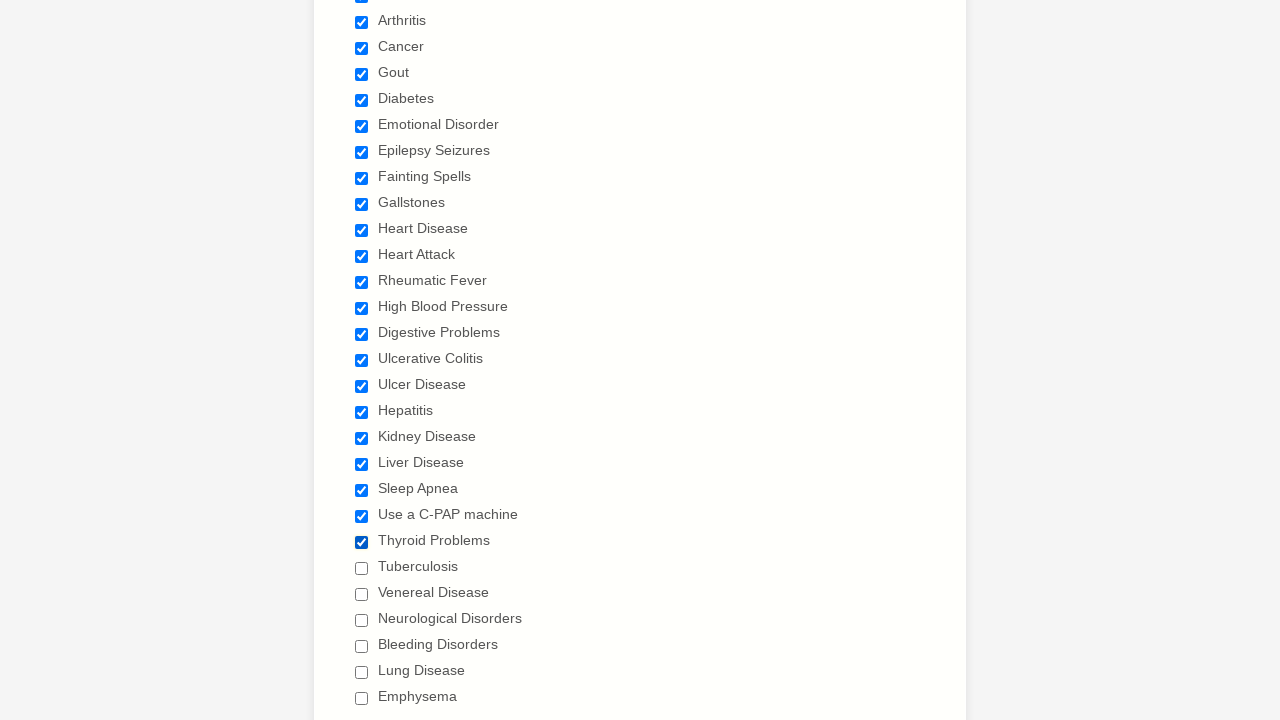

Waited 1000ms after checkbox click
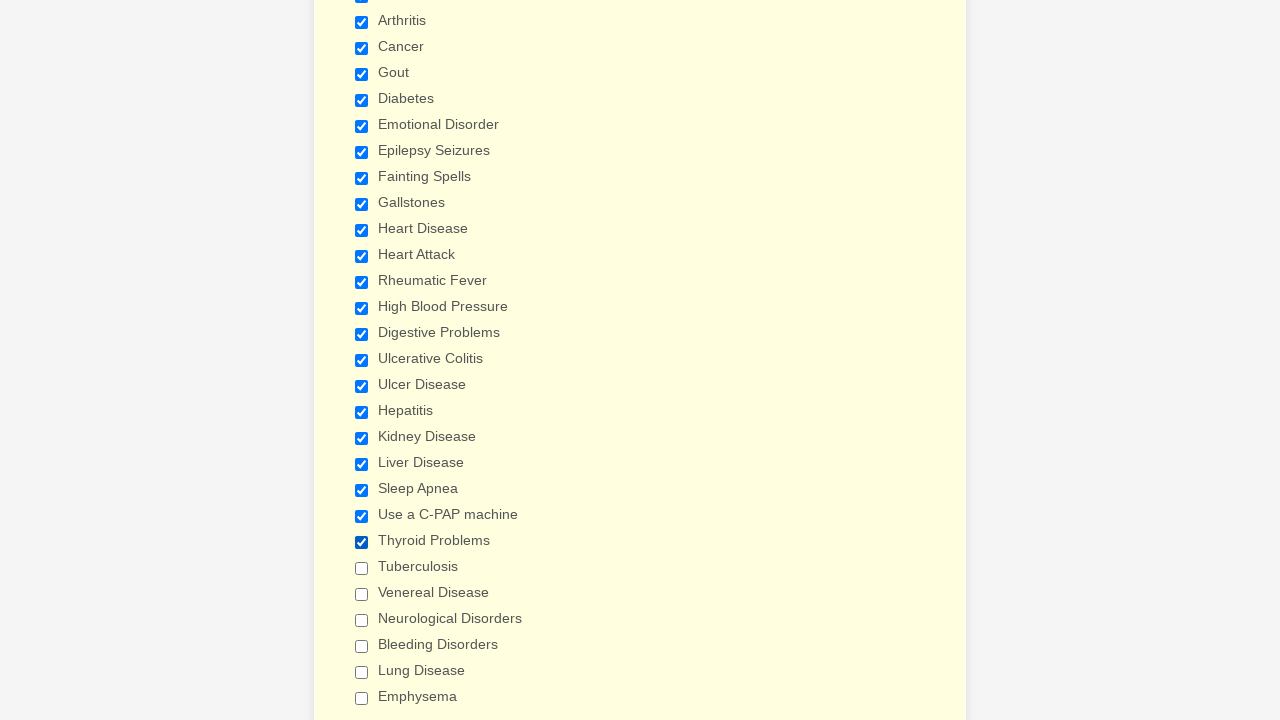

Clicked a checkbox element at (362, 568) on input.form-checkbox >> nth=23
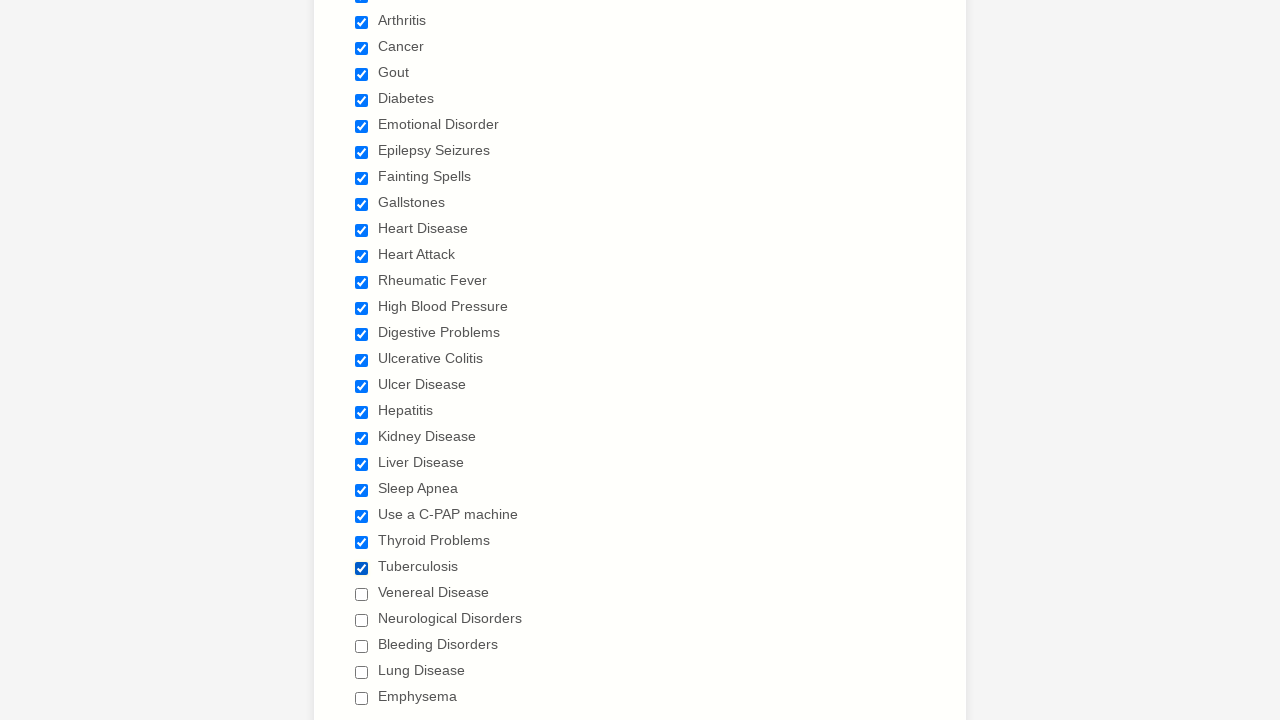

Waited 1000ms after checkbox click
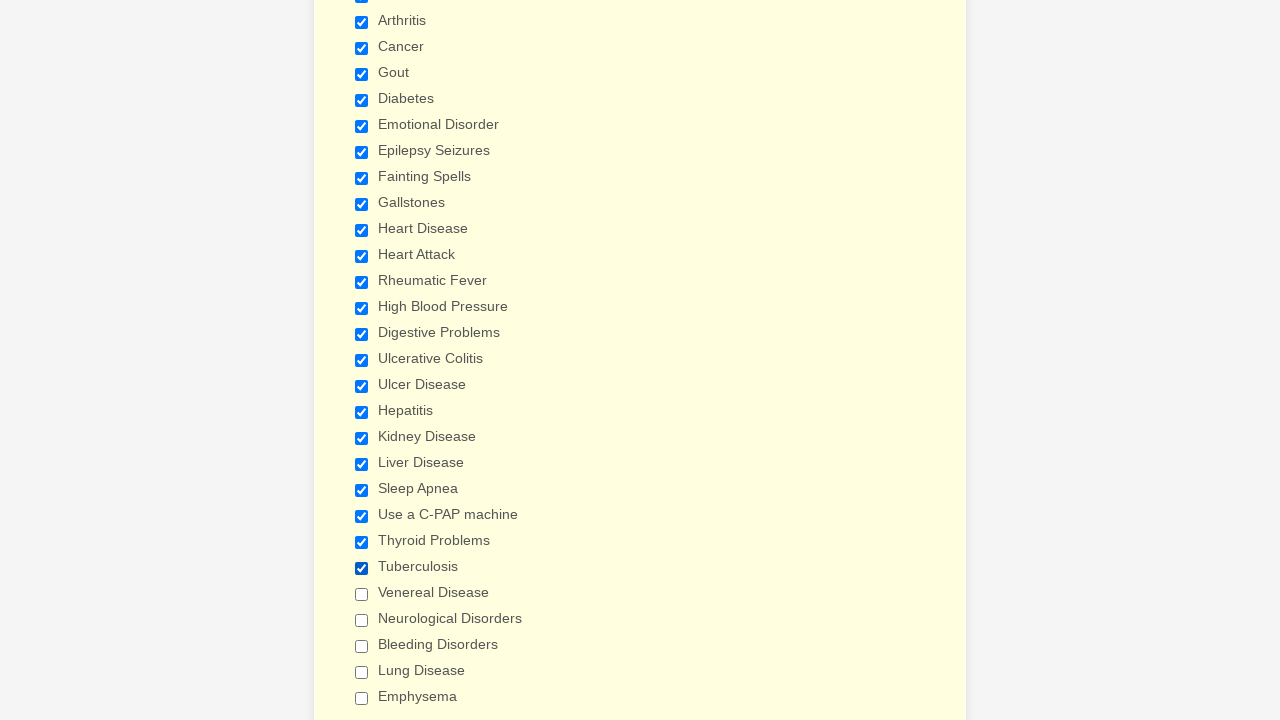

Clicked a checkbox element at (362, 594) on input.form-checkbox >> nth=24
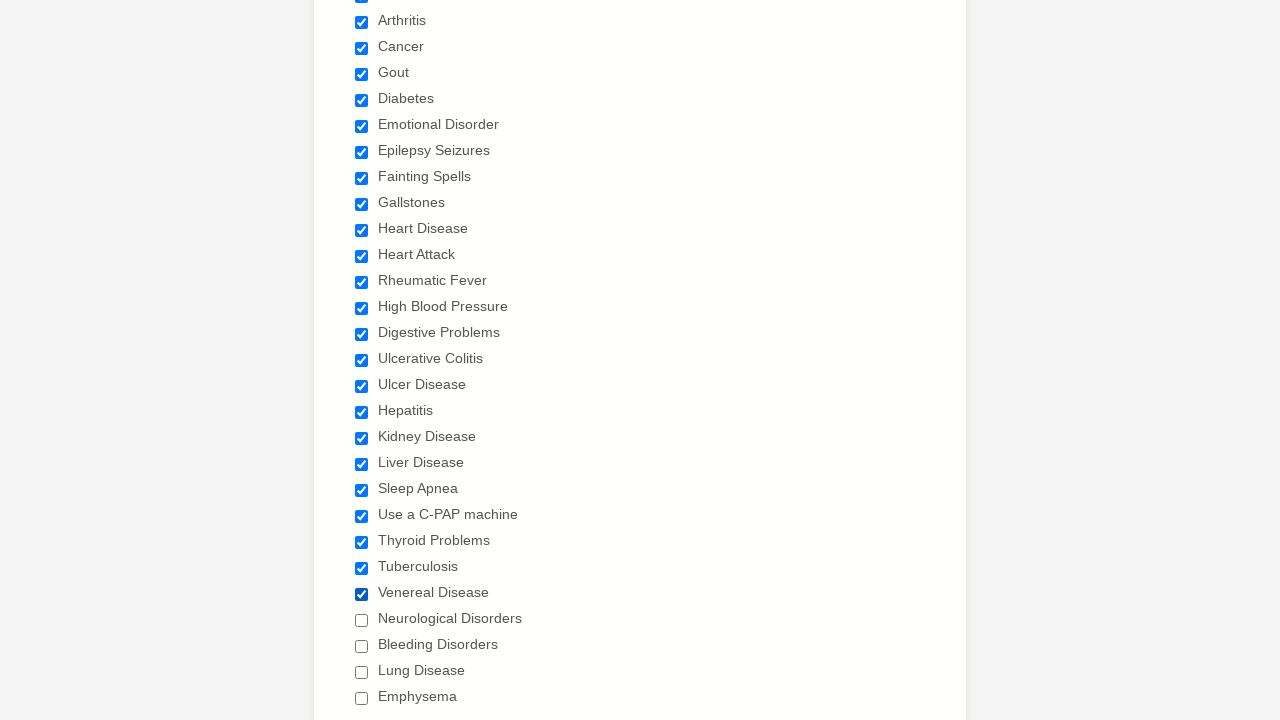

Waited 1000ms after checkbox click
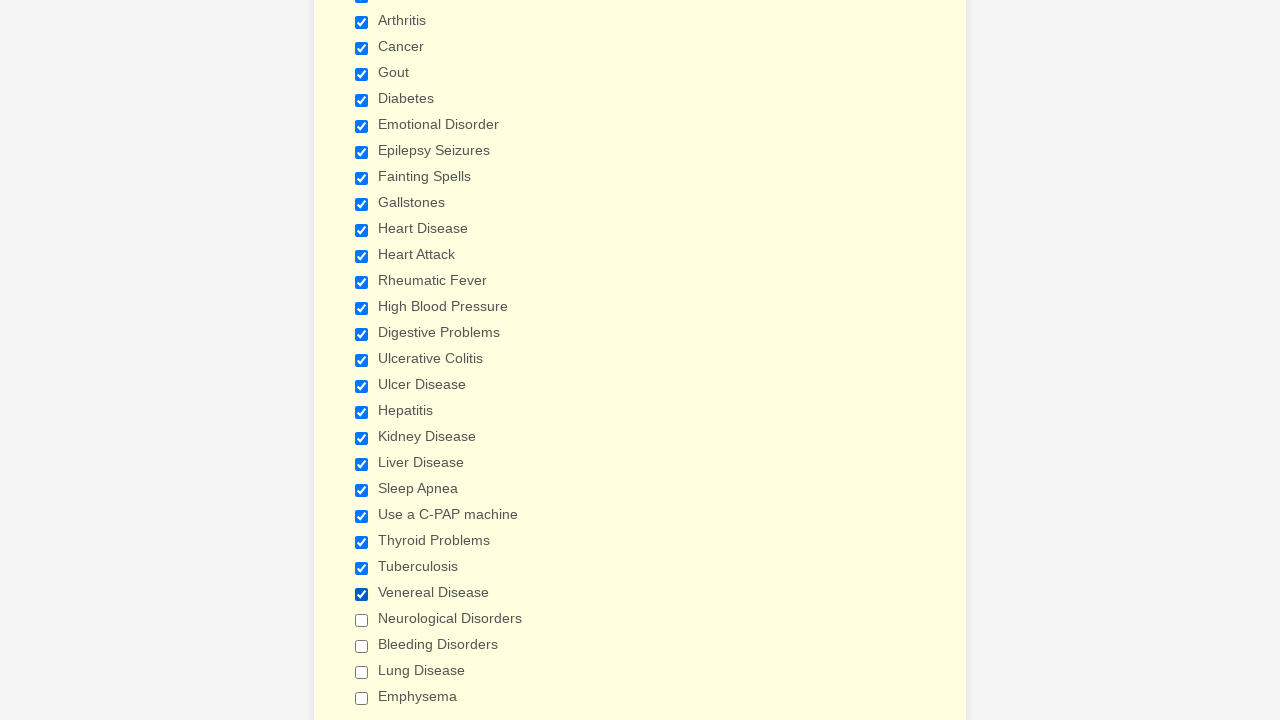

Clicked a checkbox element at (362, 620) on input.form-checkbox >> nth=25
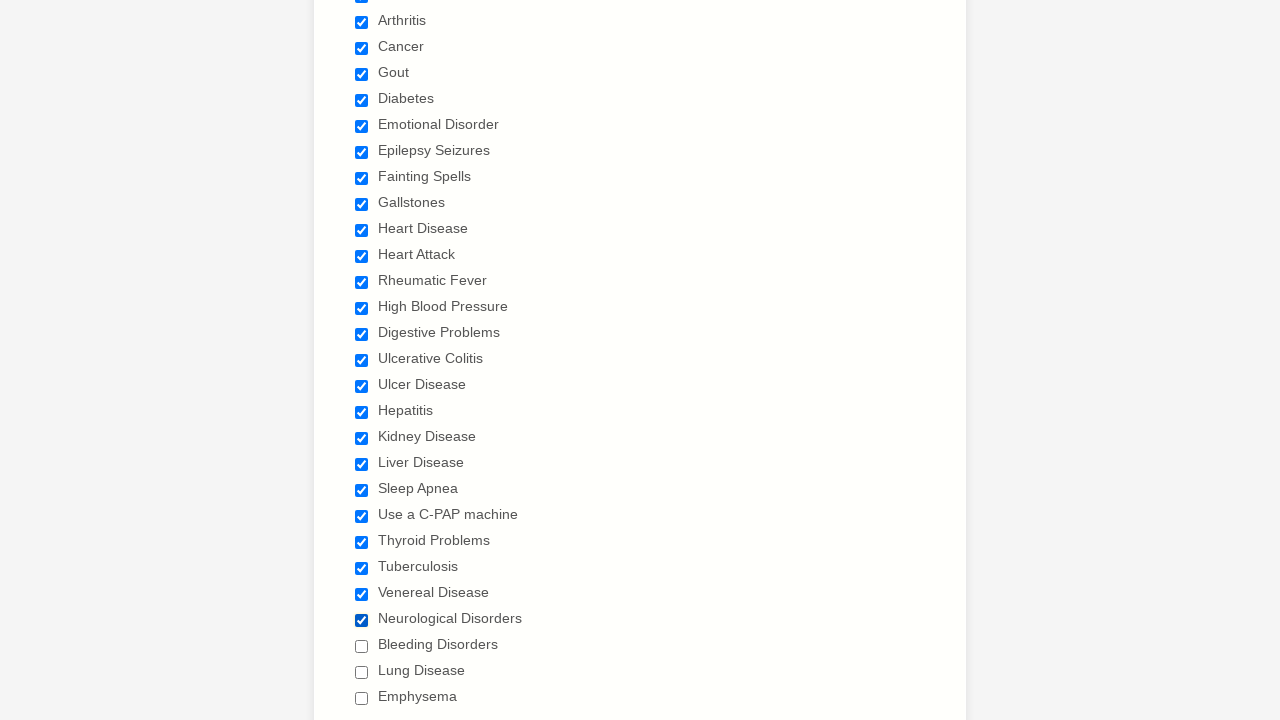

Waited 1000ms after checkbox click
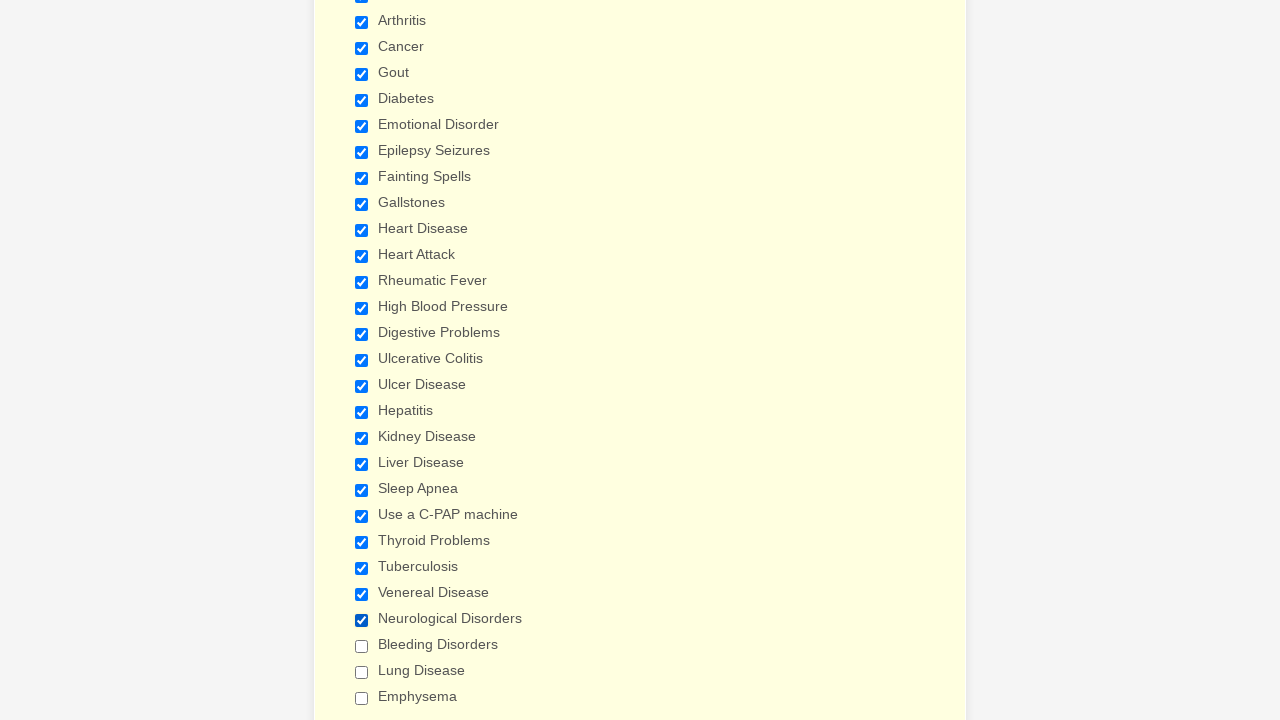

Clicked a checkbox element at (362, 646) on input.form-checkbox >> nth=26
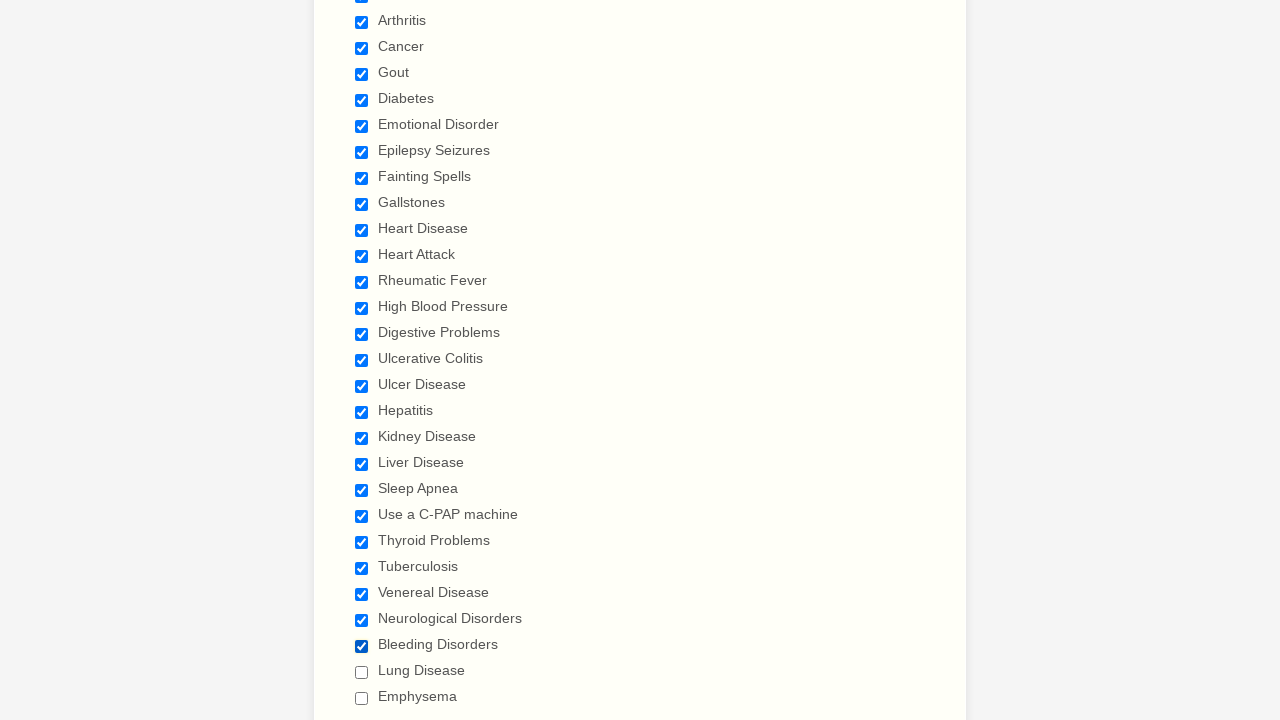

Waited 1000ms after checkbox click
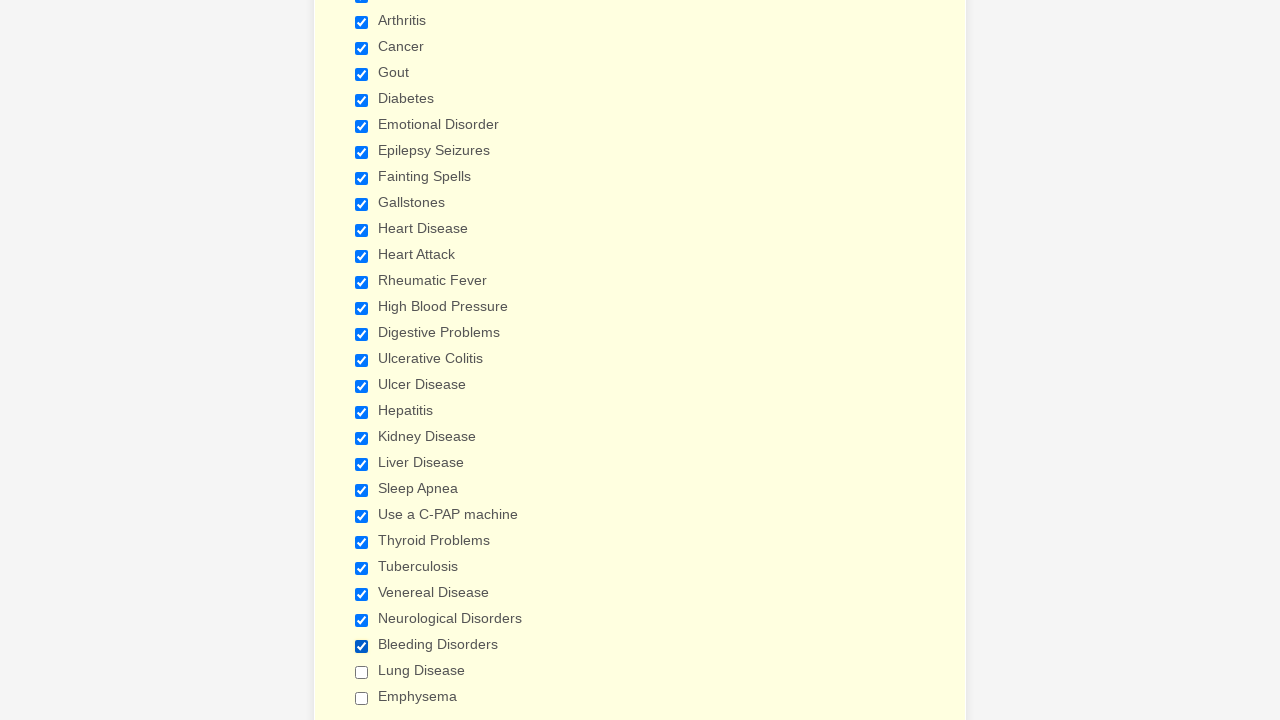

Clicked a checkbox element at (362, 672) on input.form-checkbox >> nth=27
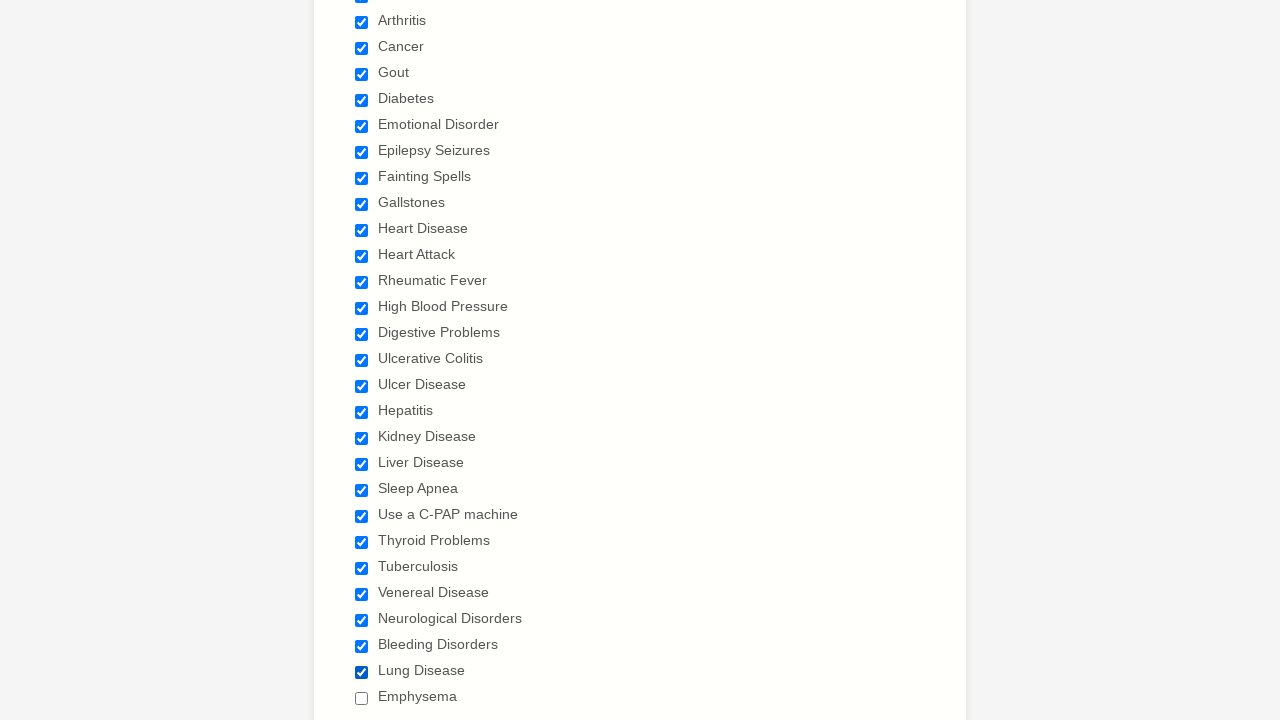

Waited 1000ms after checkbox click
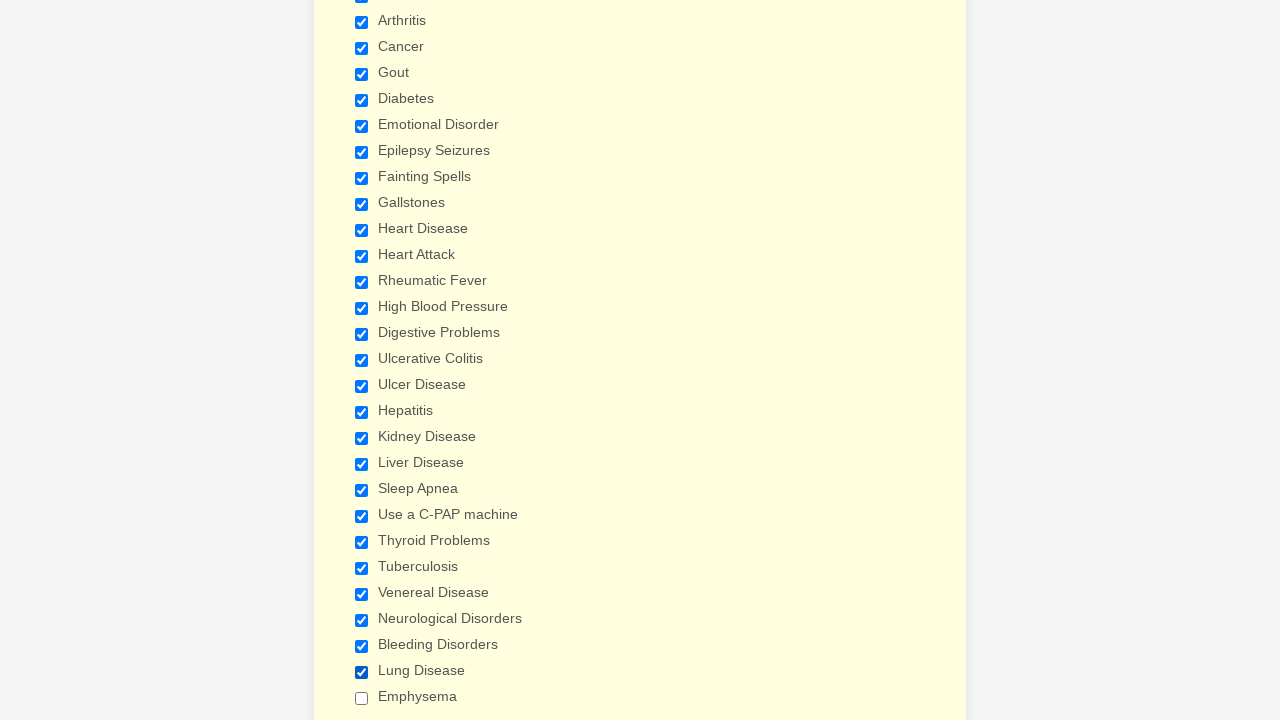

Clicked a checkbox element at (362, 698) on input.form-checkbox >> nth=28
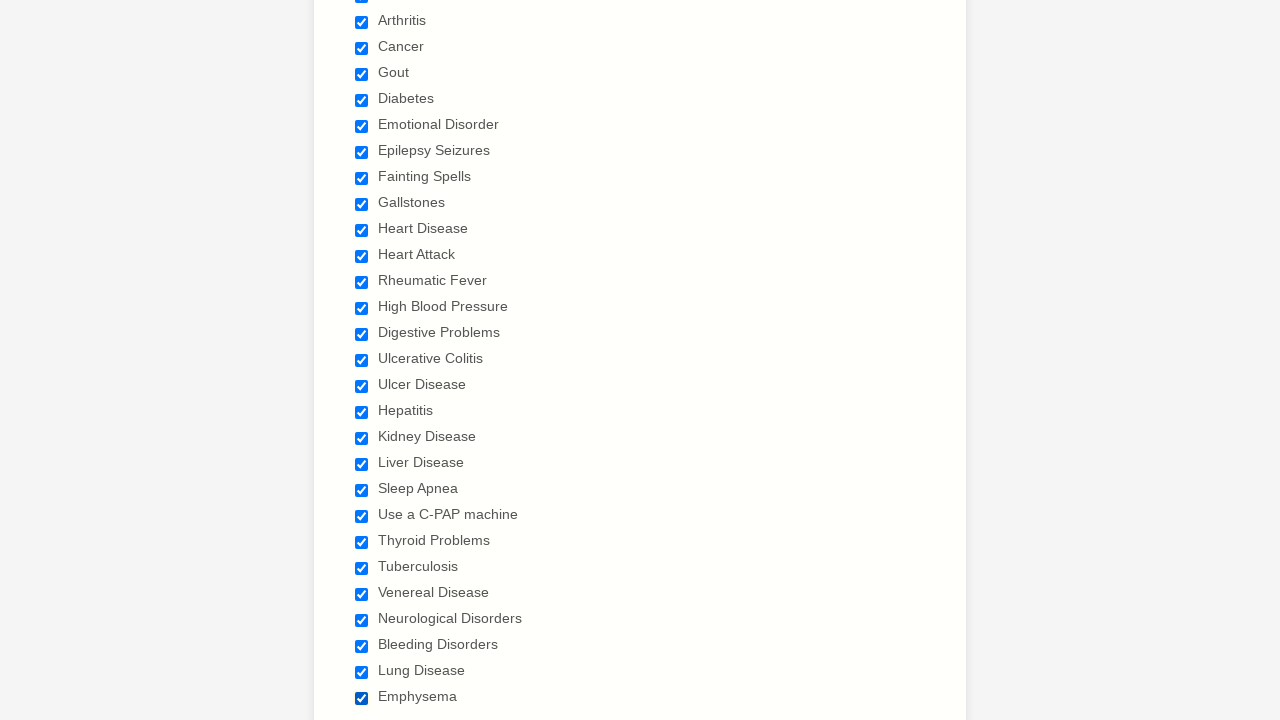

Waited 1000ms after checkbox click
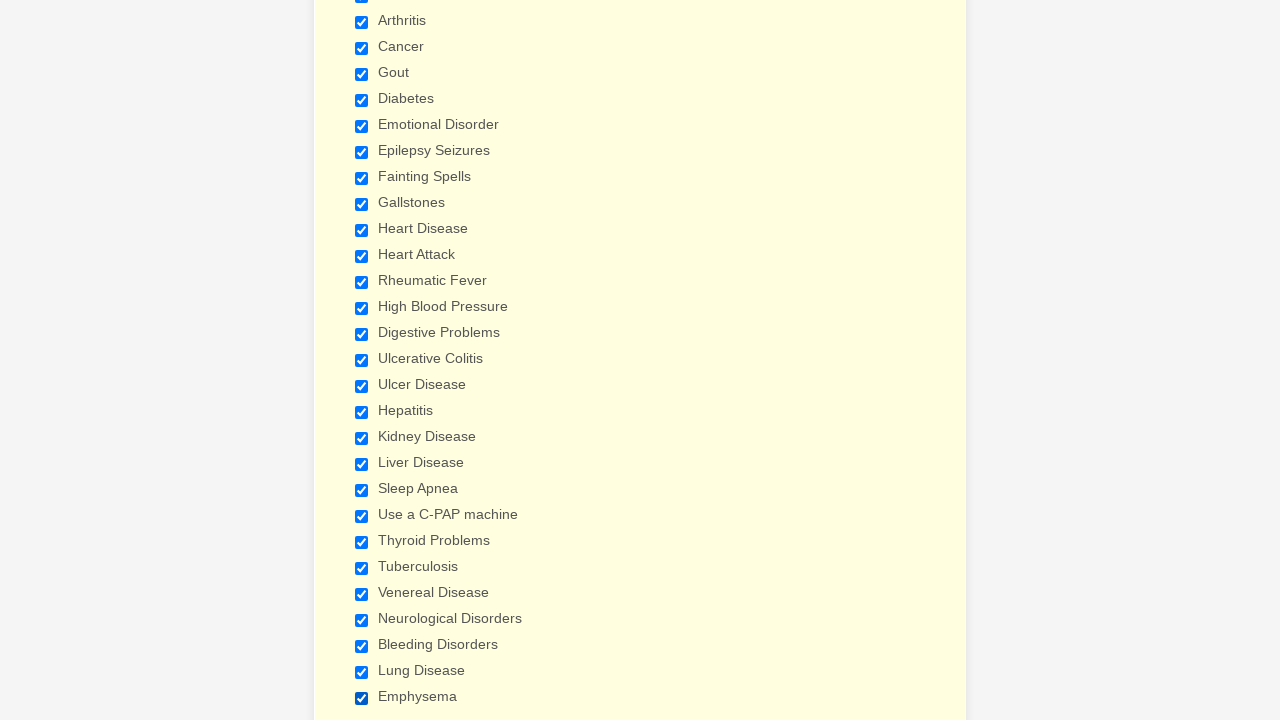

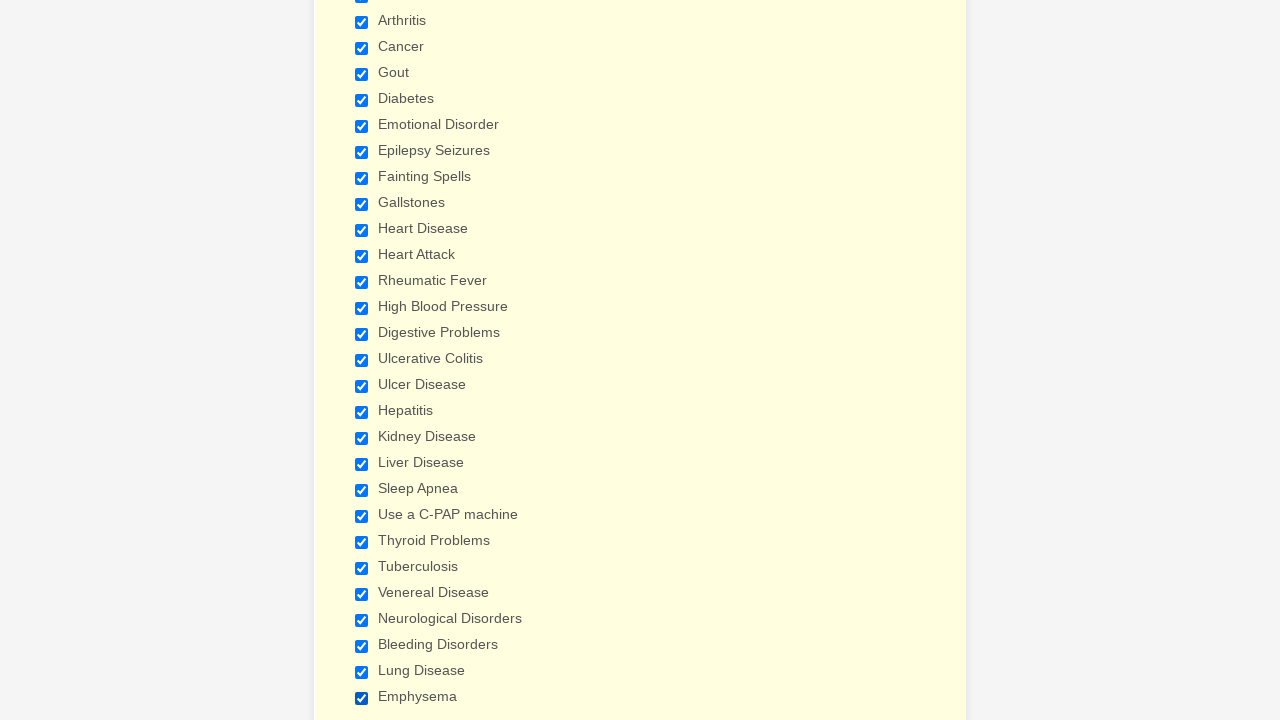